Tests selecting multiple items in a loop using modifier key to select first 16 items

Starting URL: https://automationfc.github.io/jquery-selectable/

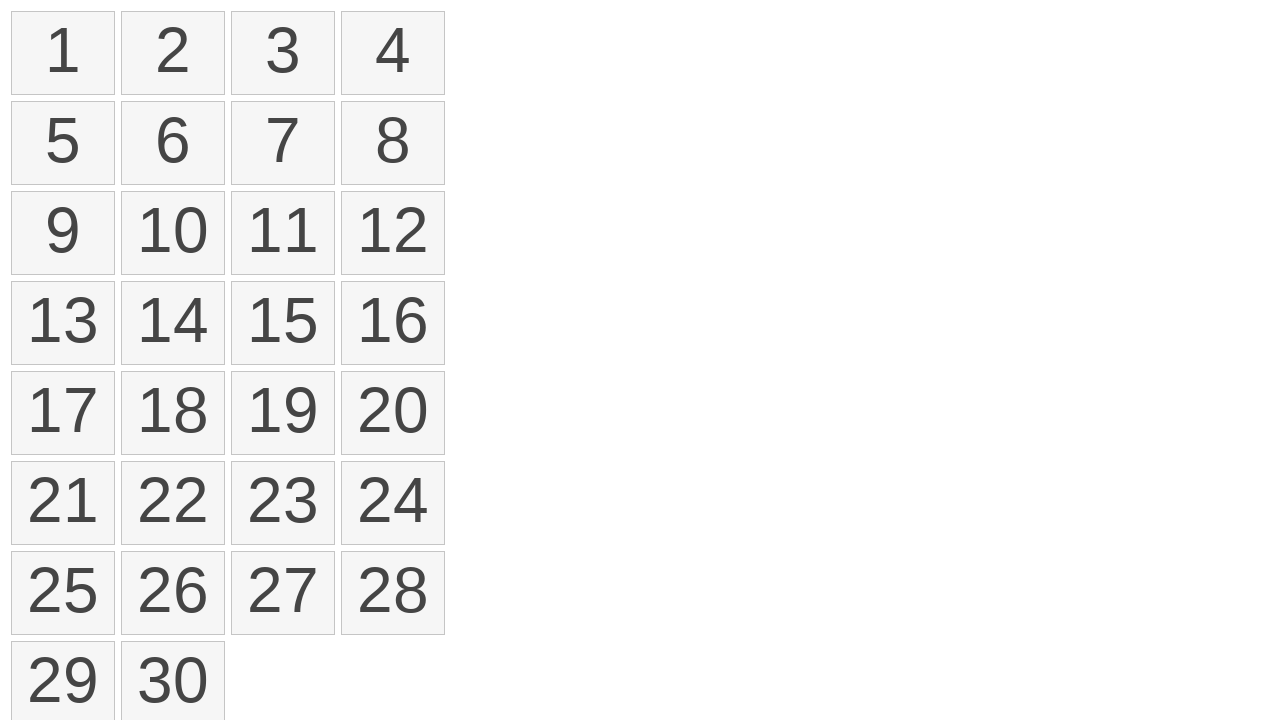

Waited for selectable items to load
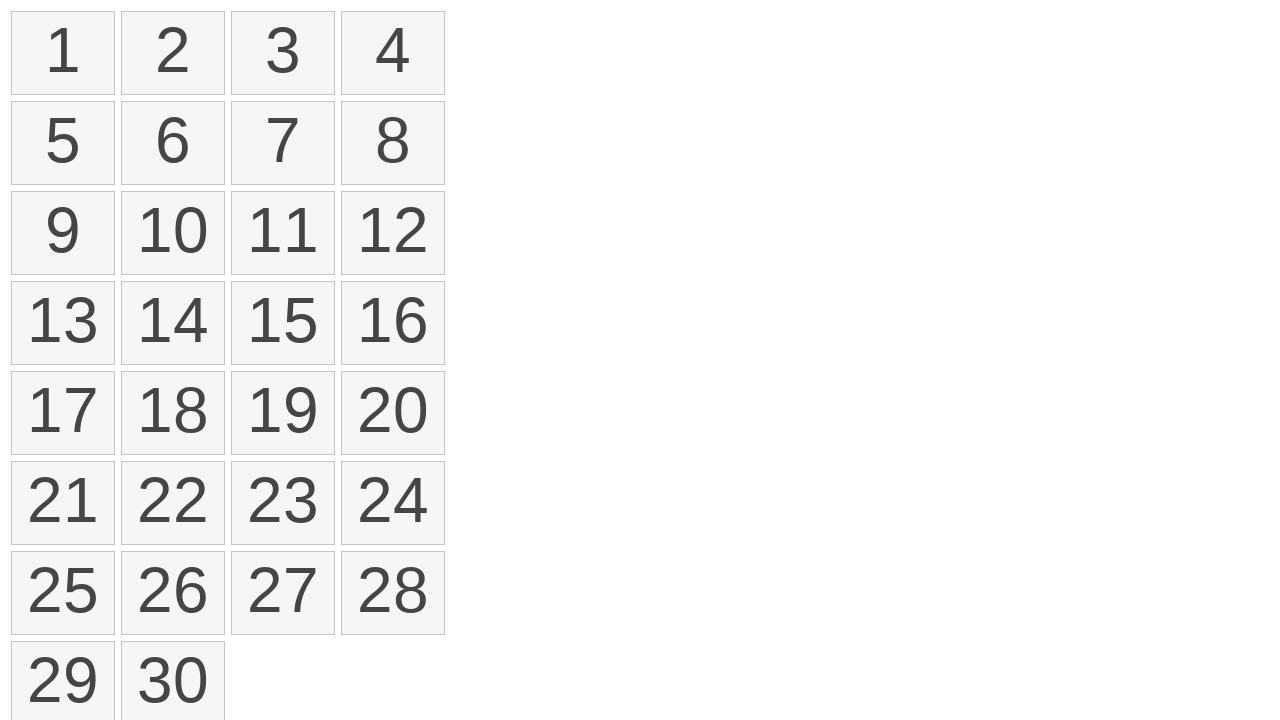

Pressed Meta key down for item 1
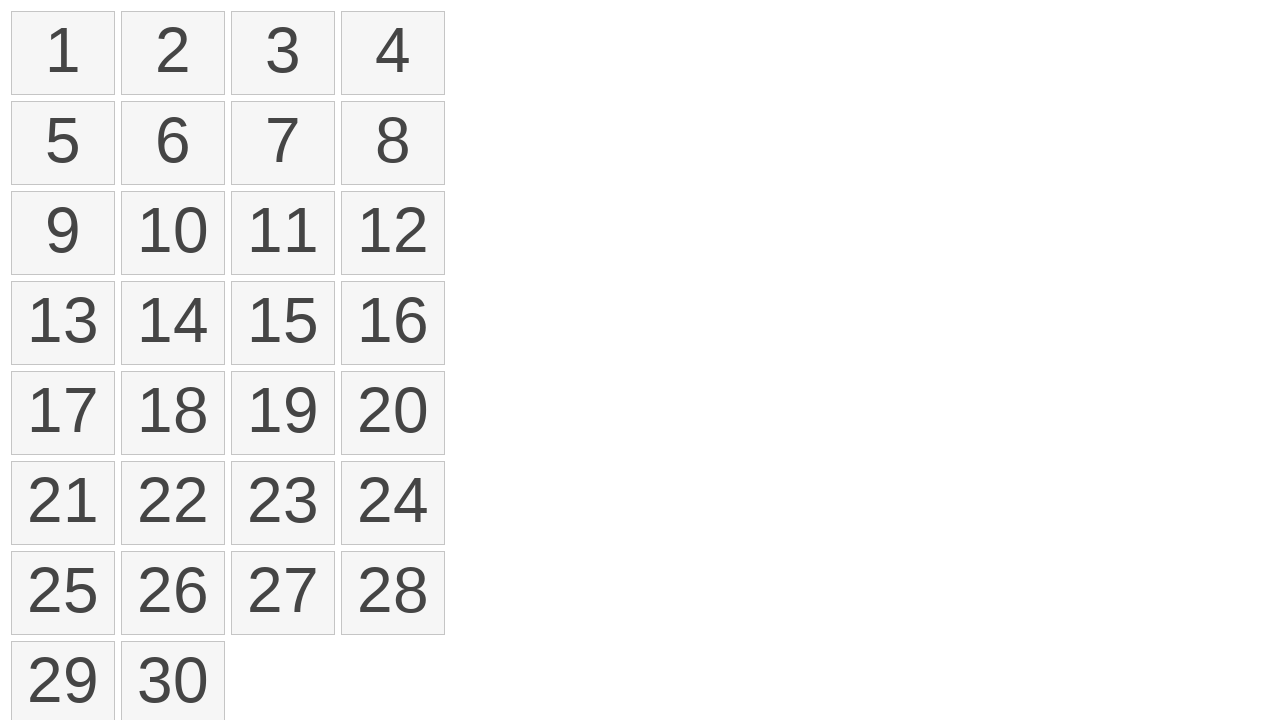

Clicked selectable item 1 with Meta key held at (63, 53) on li.ui-state-default >> nth=0
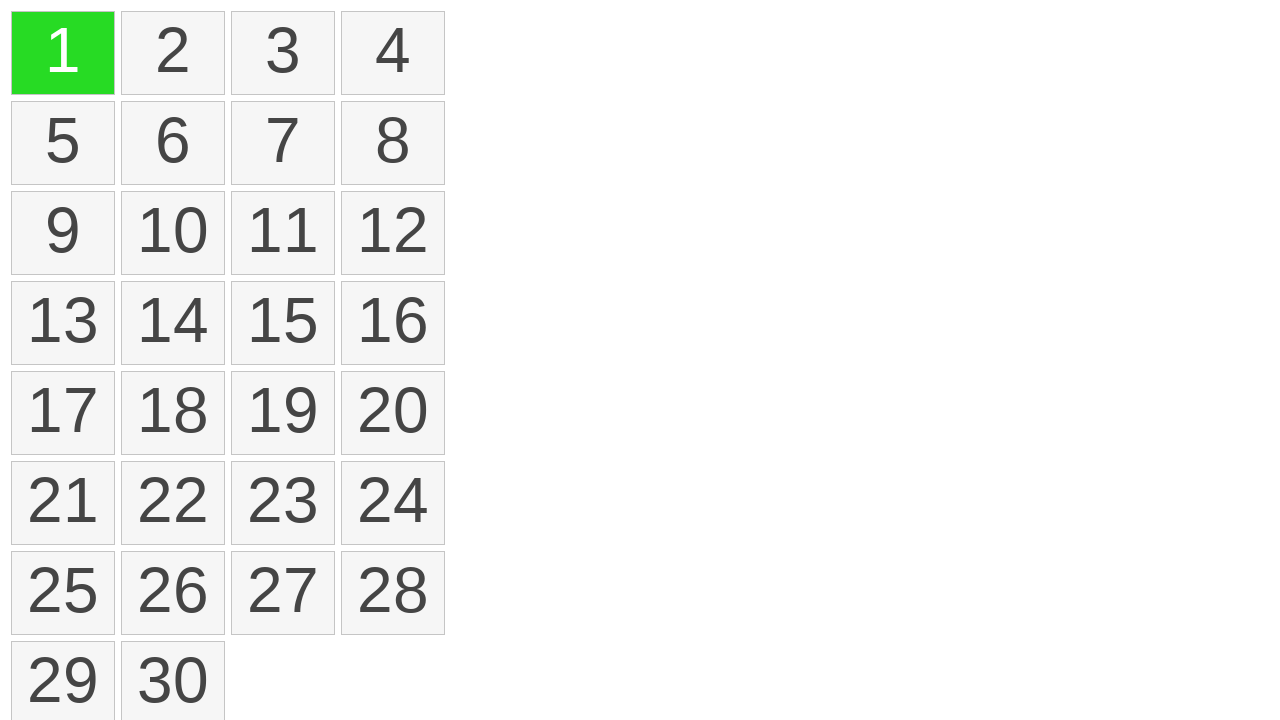

Released Meta key after selecting item 1
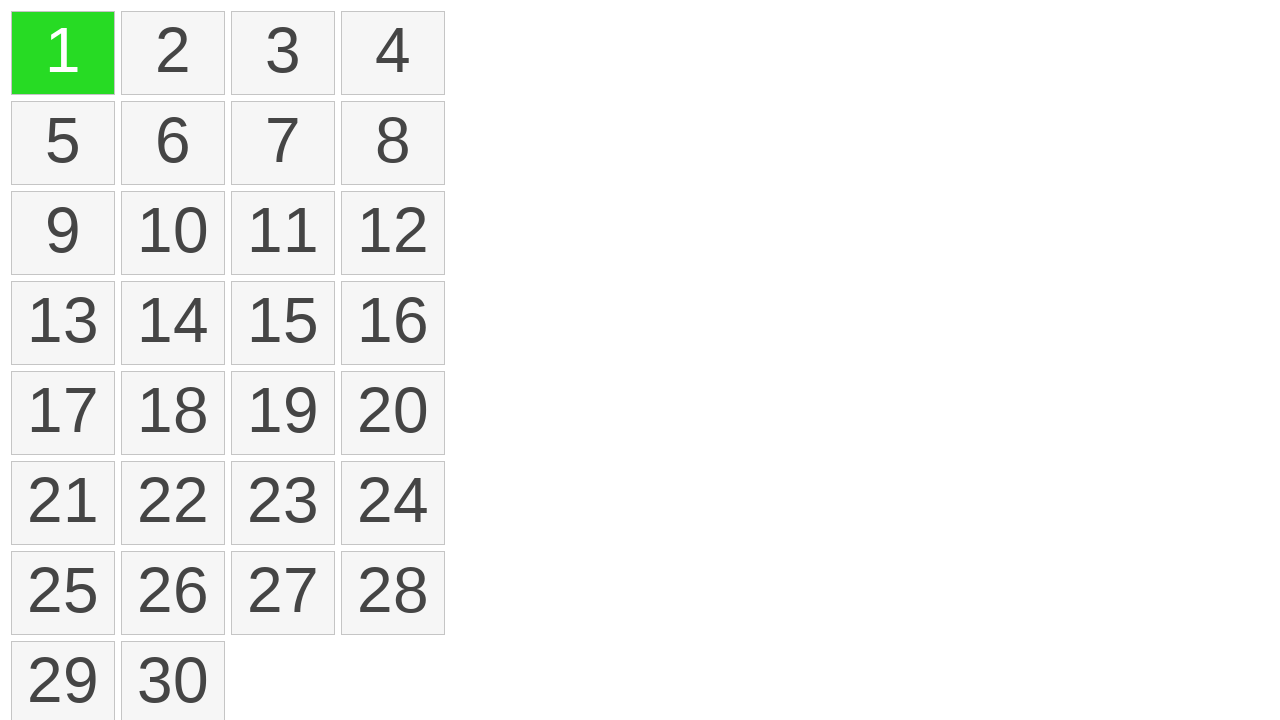

Pressed Meta key down for item 2
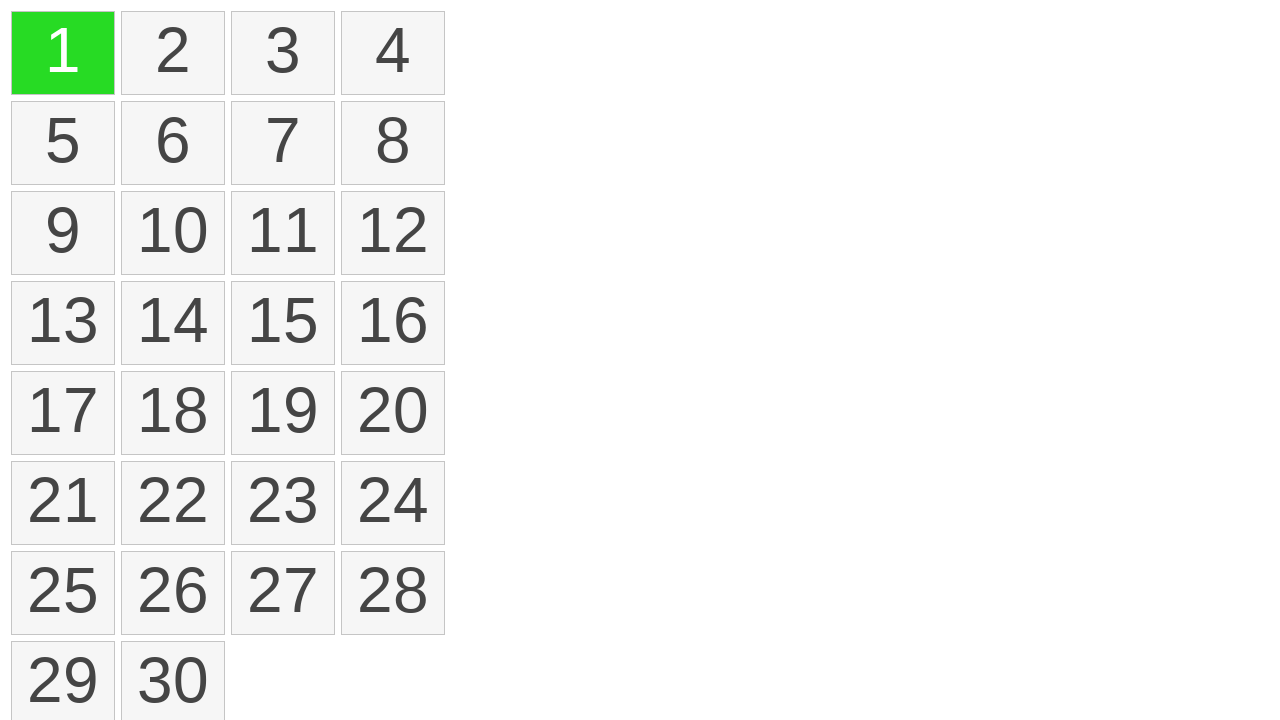

Clicked selectable item 2 with Meta key held at (173, 53) on li.ui-state-default >> nth=1
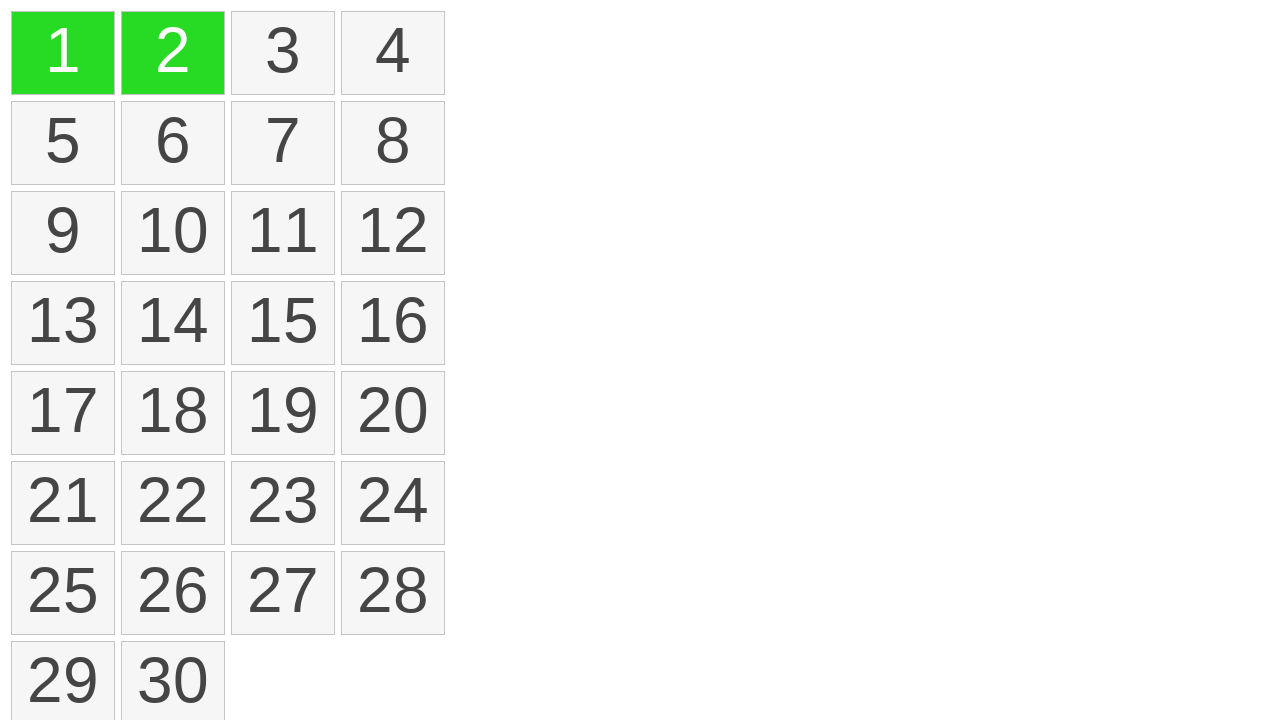

Released Meta key after selecting item 2
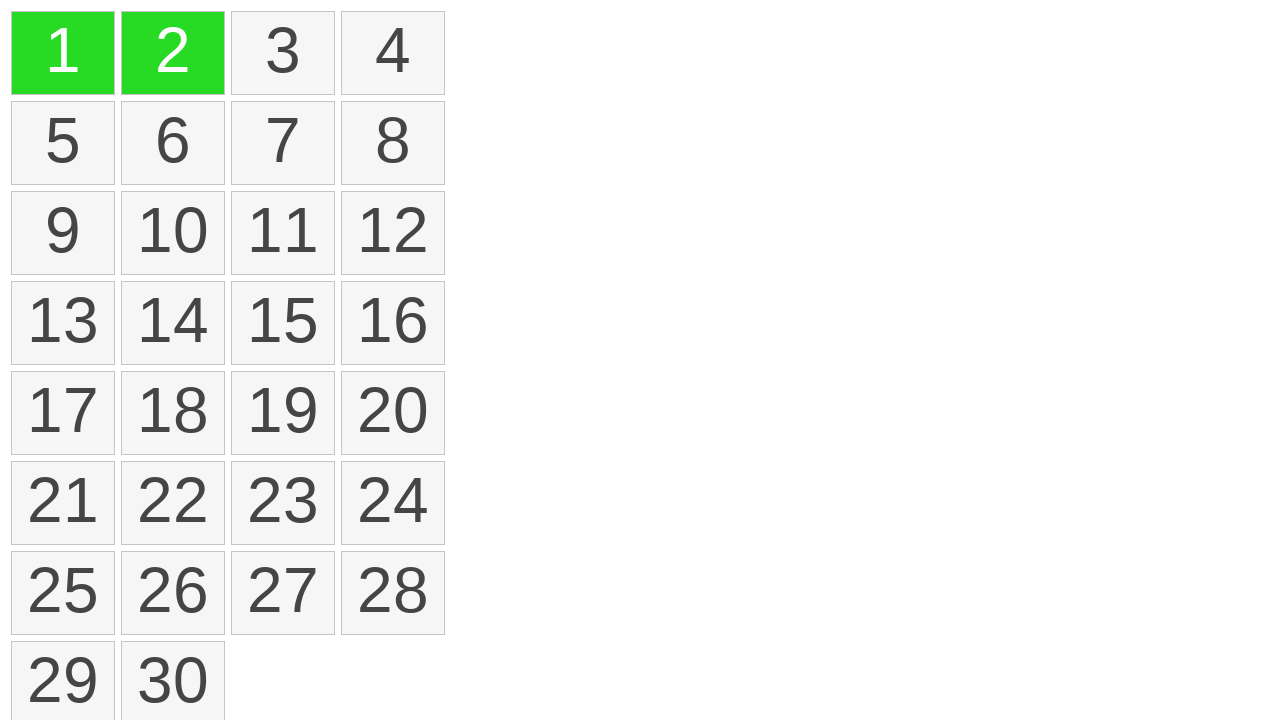

Pressed Meta key down for item 3
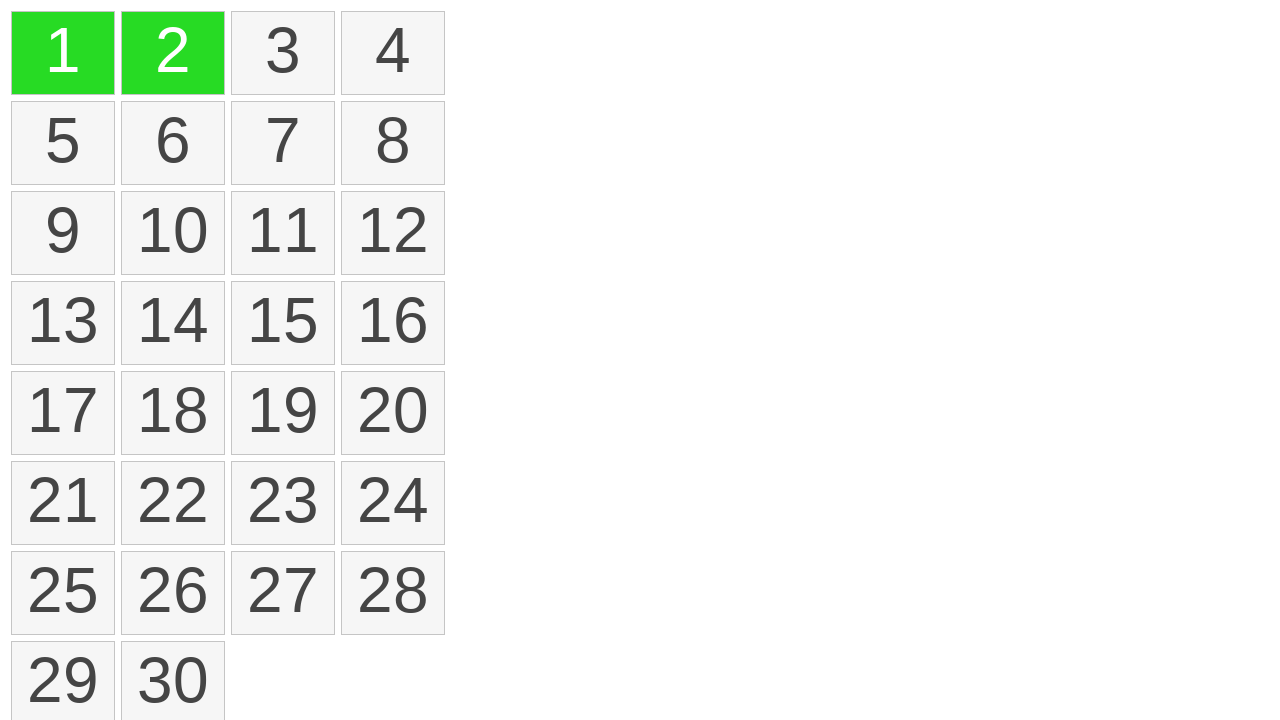

Clicked selectable item 3 with Meta key held at (283, 53) on li.ui-state-default >> nth=2
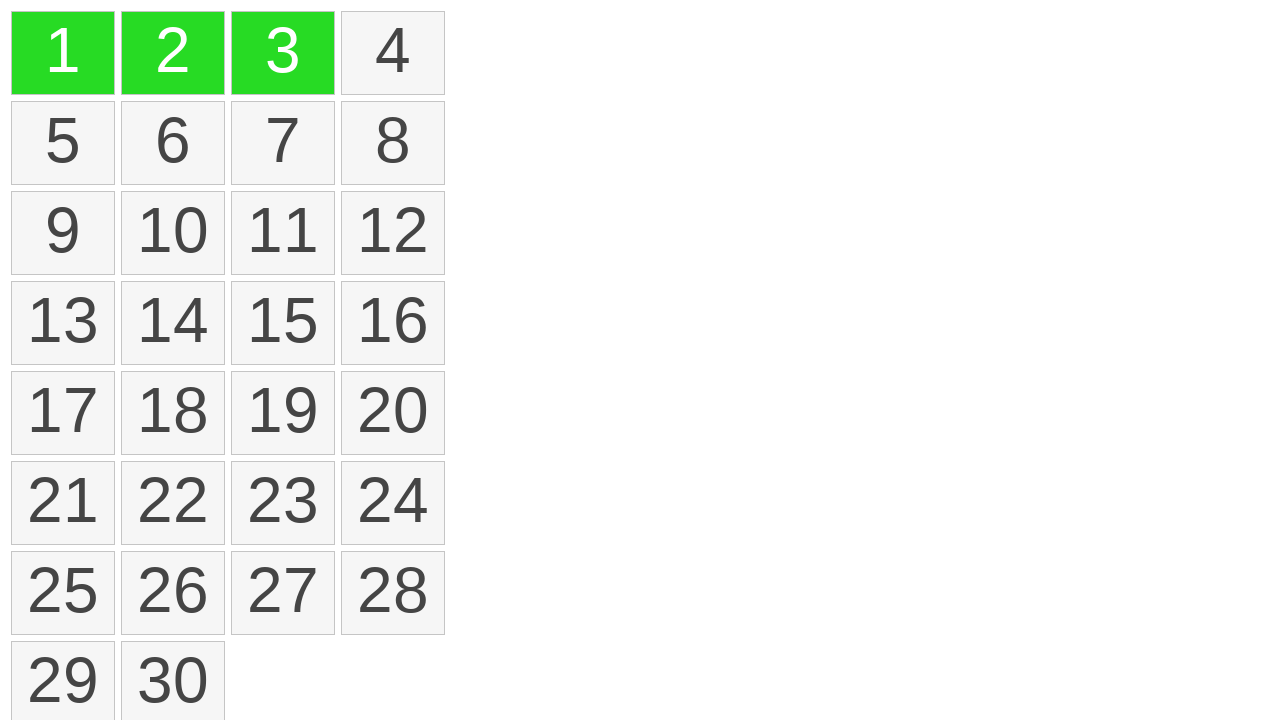

Released Meta key after selecting item 3
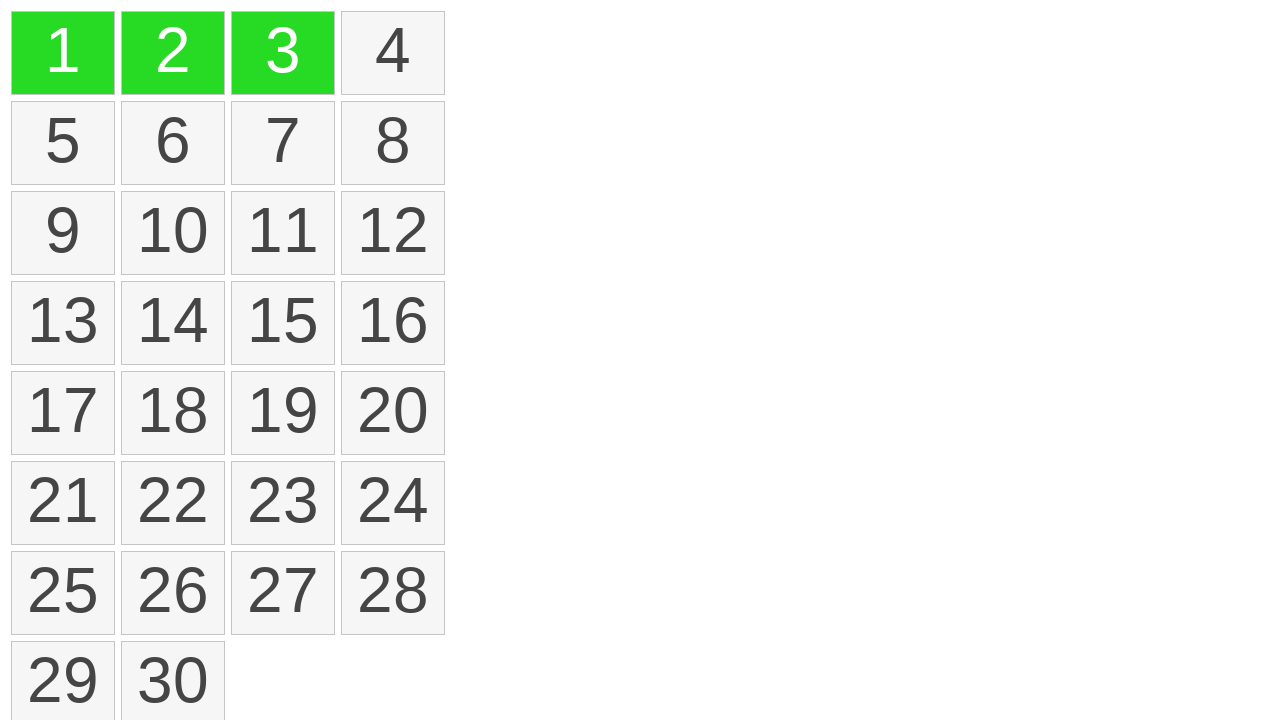

Pressed Meta key down for item 4
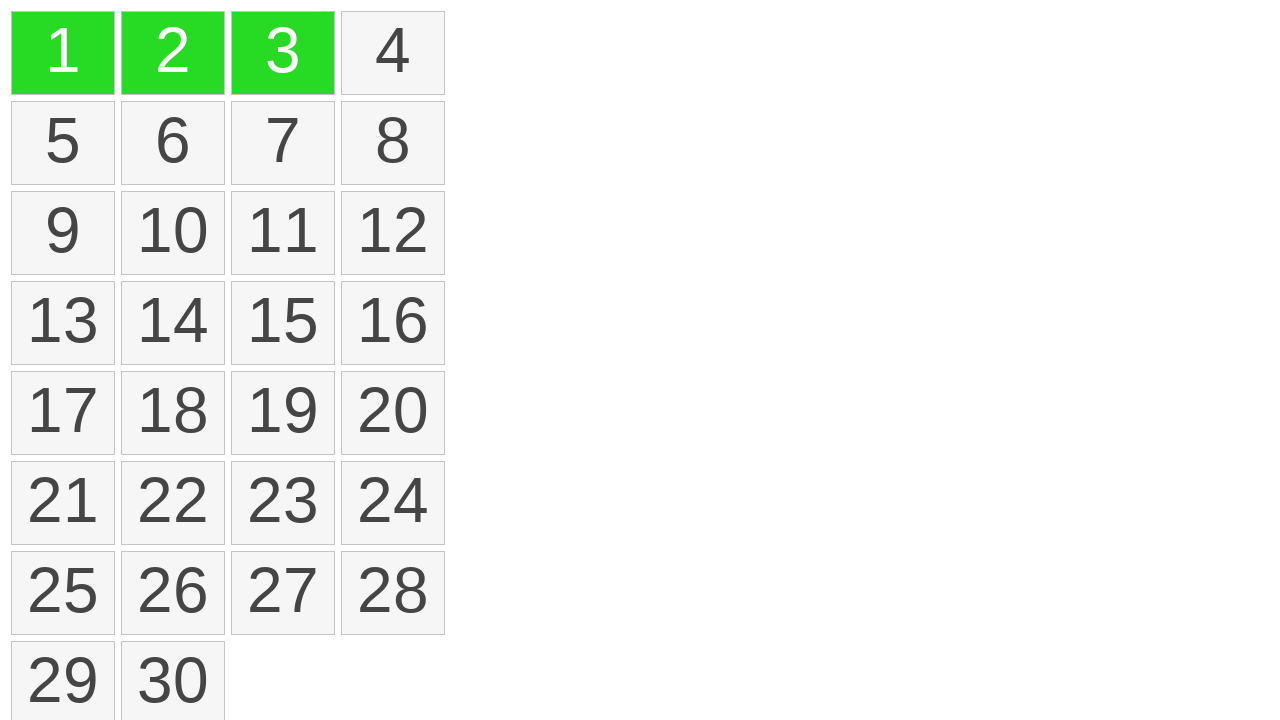

Clicked selectable item 4 with Meta key held at (393, 53) on li.ui-state-default >> nth=3
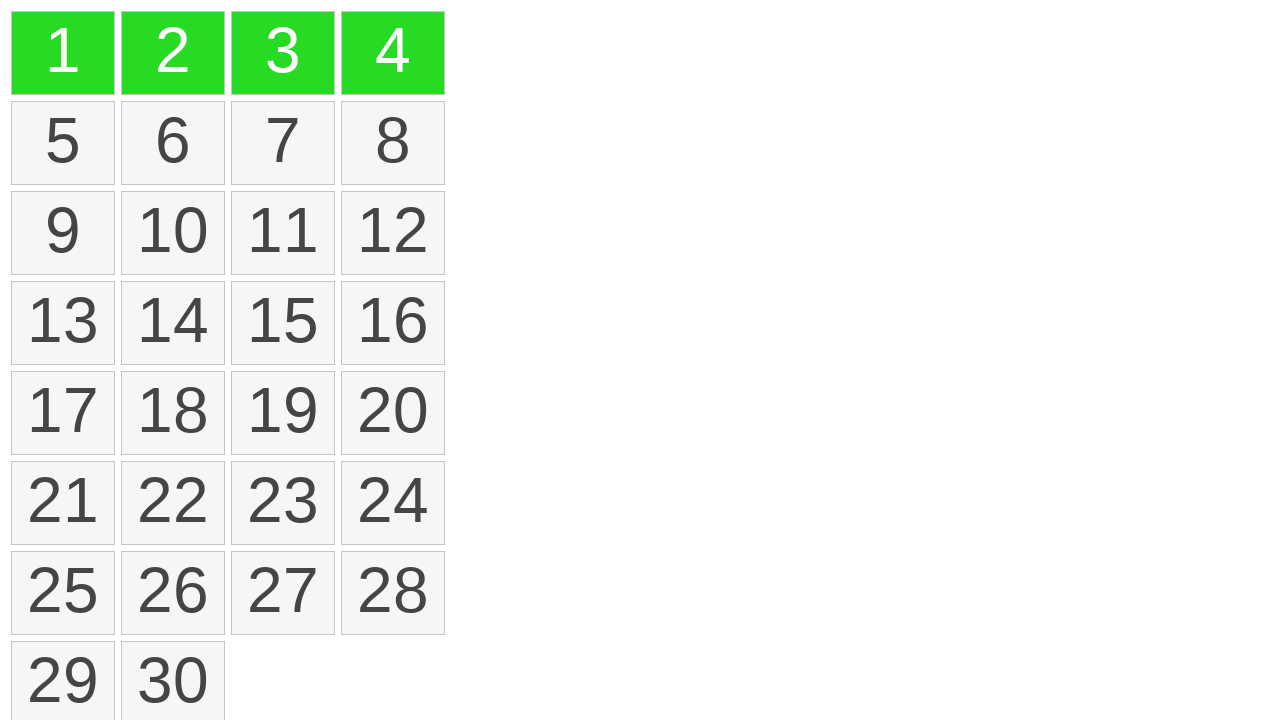

Released Meta key after selecting item 4
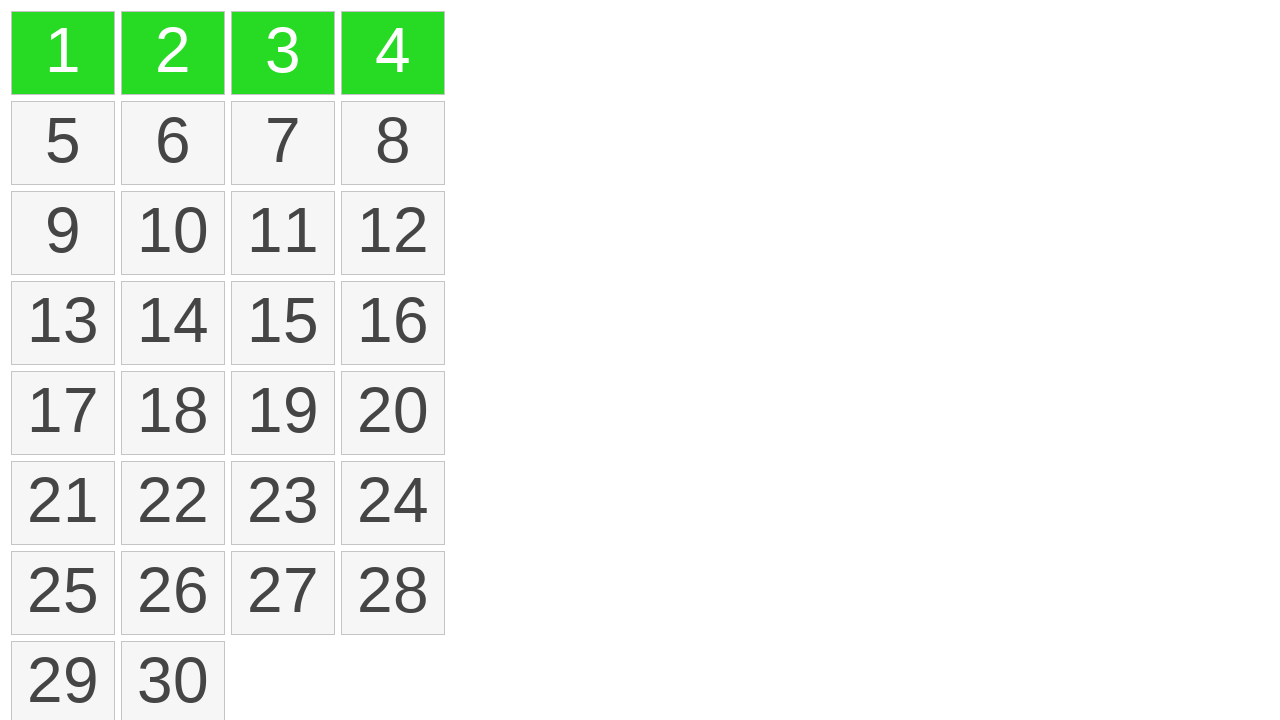

Pressed Meta key down for item 5
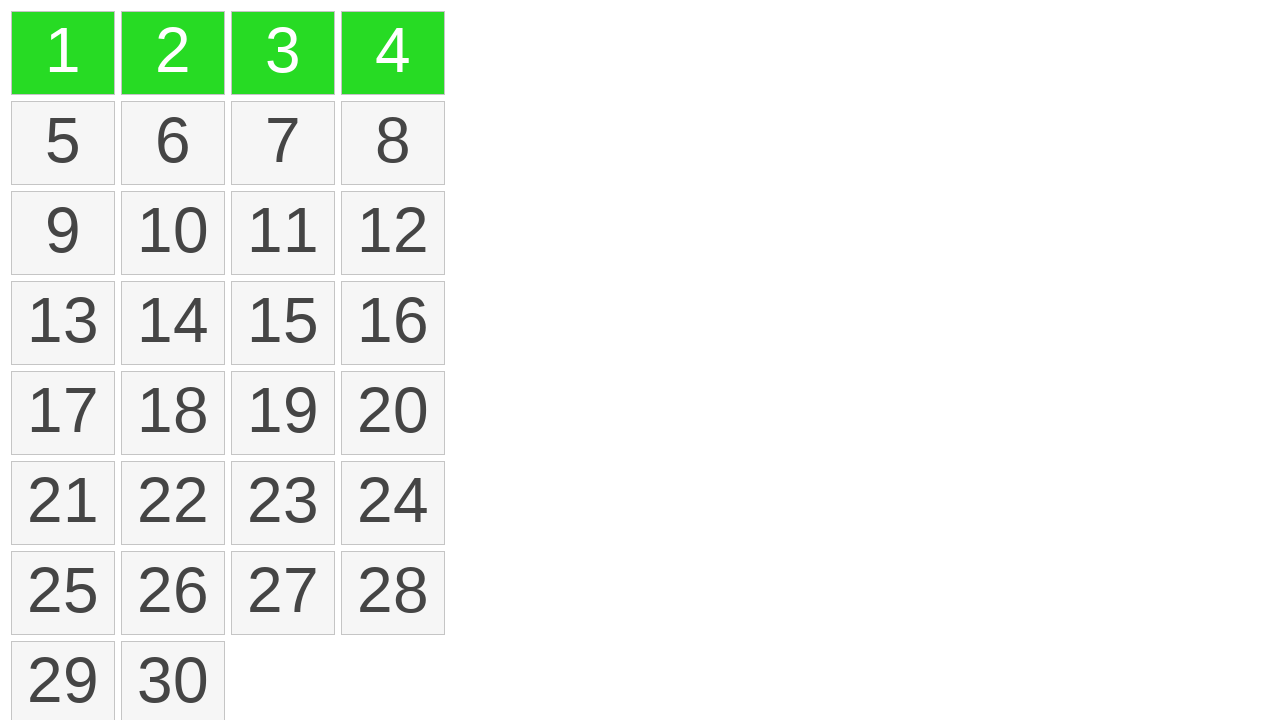

Clicked selectable item 5 with Meta key held at (63, 143) on li.ui-state-default >> nth=4
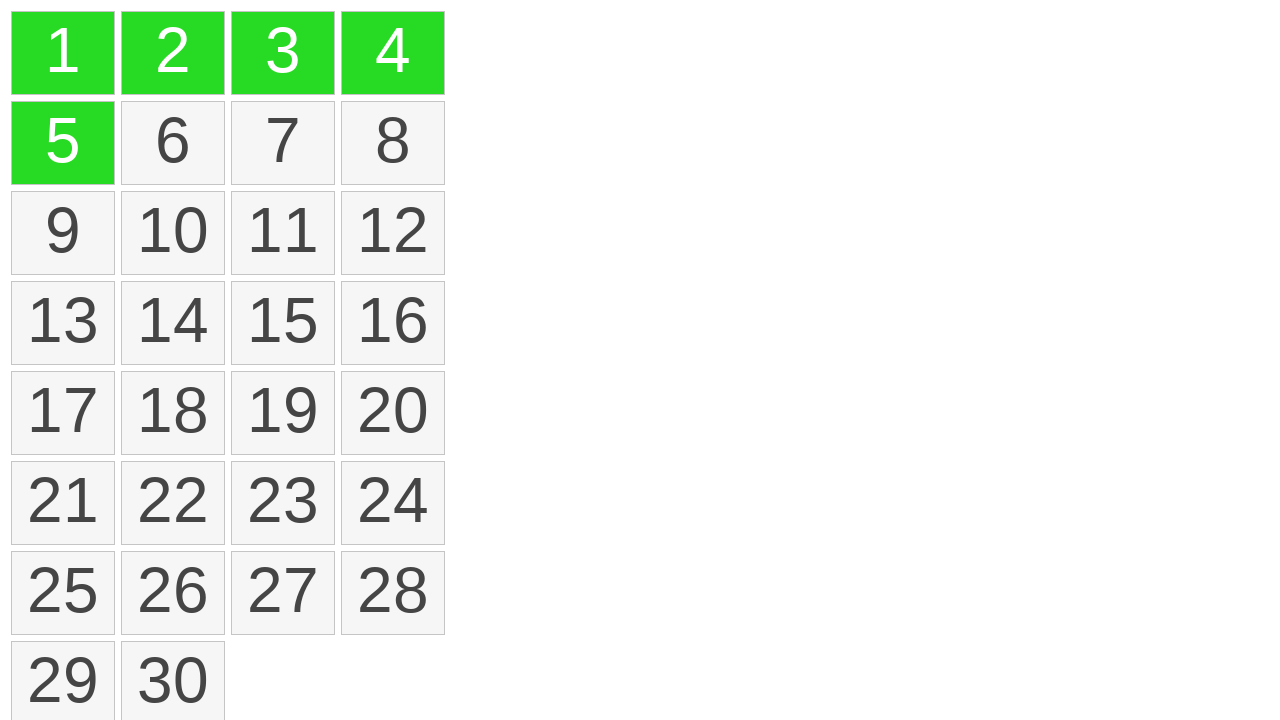

Released Meta key after selecting item 5
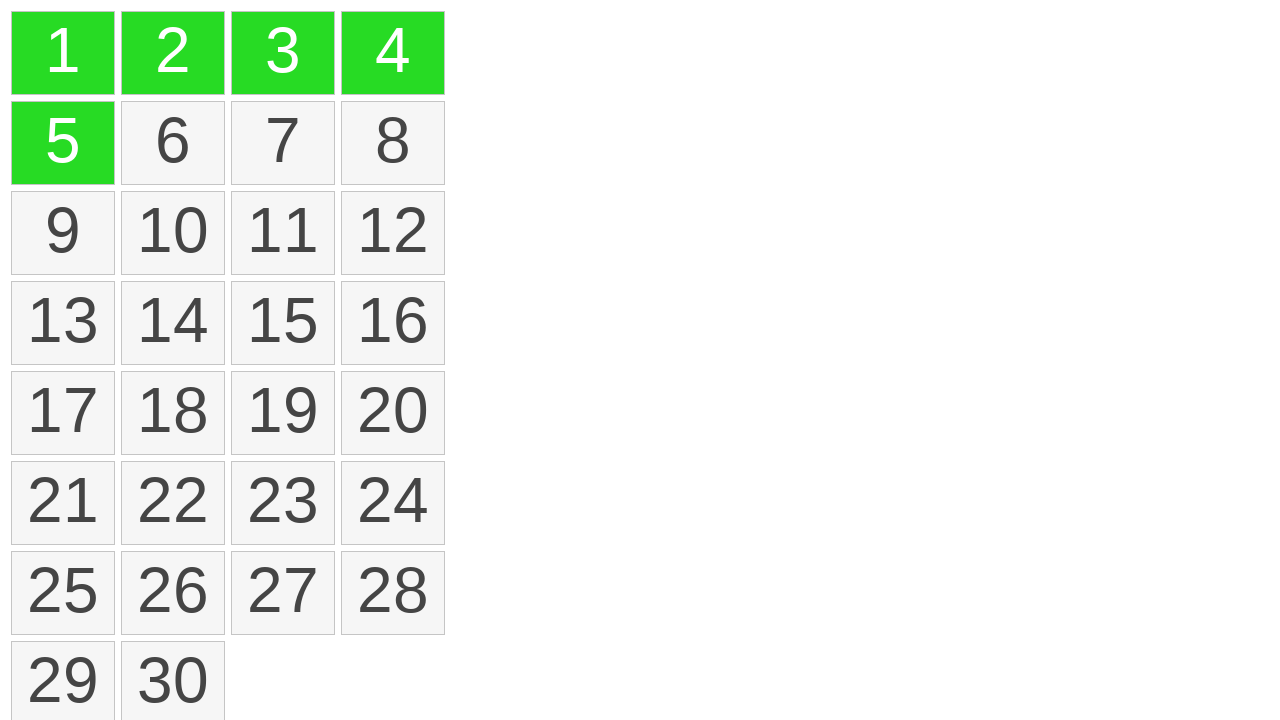

Pressed Meta key down for item 6
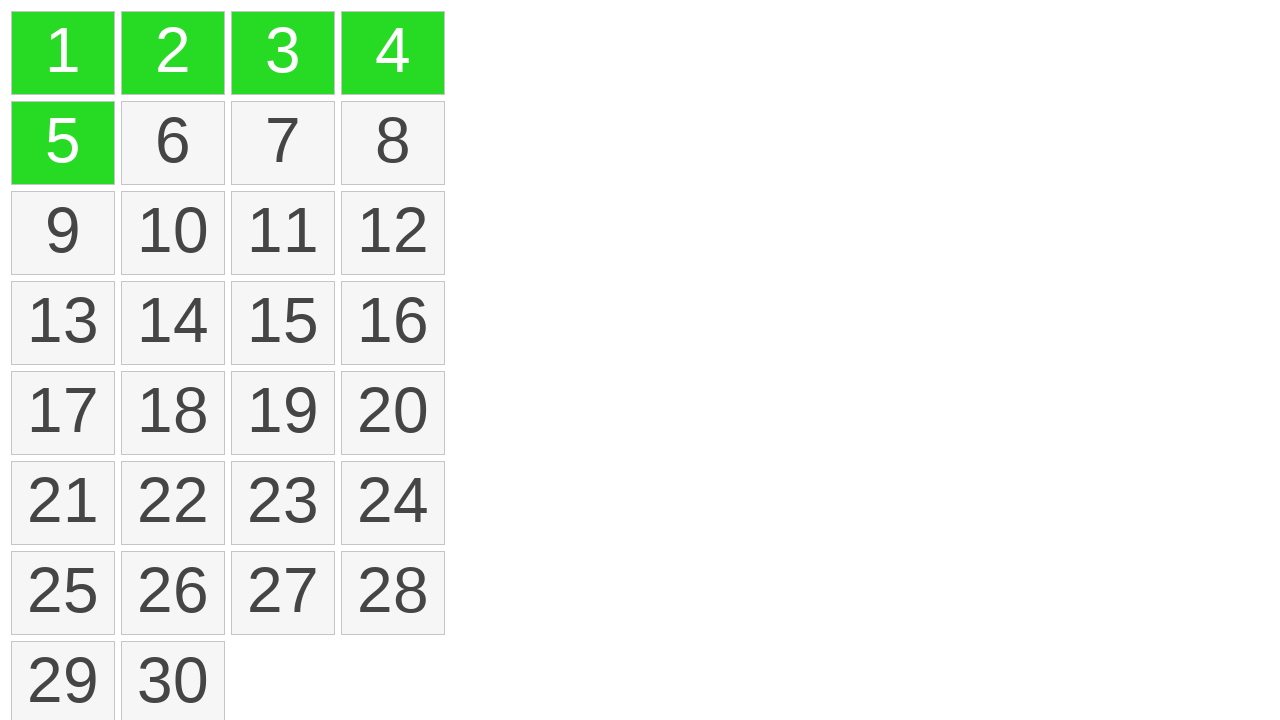

Clicked selectable item 6 with Meta key held at (173, 143) on li.ui-state-default >> nth=5
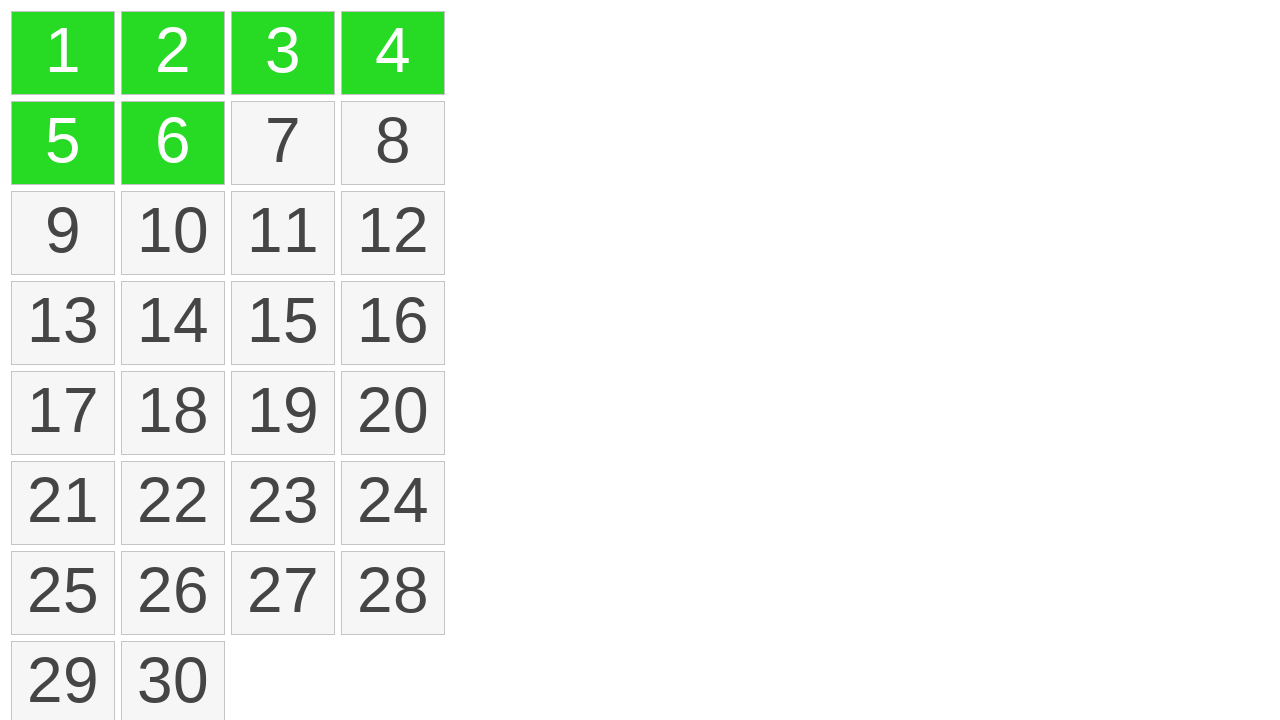

Released Meta key after selecting item 6
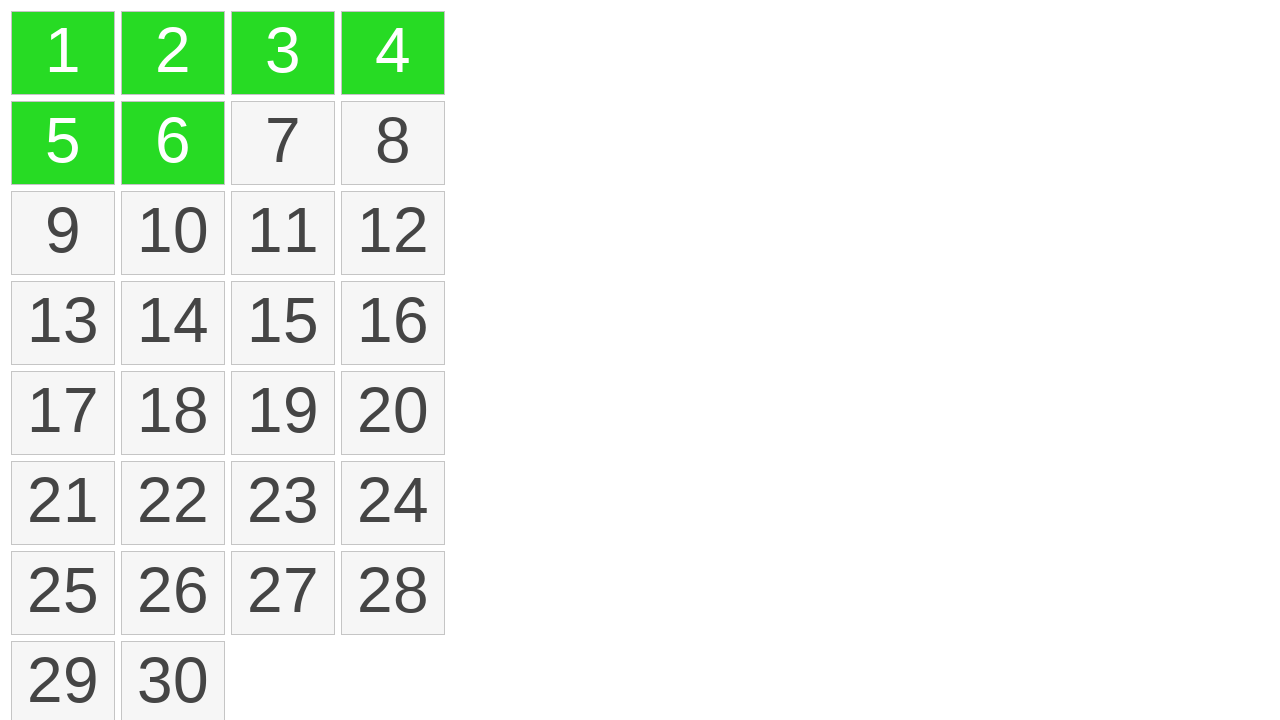

Pressed Meta key down for item 7
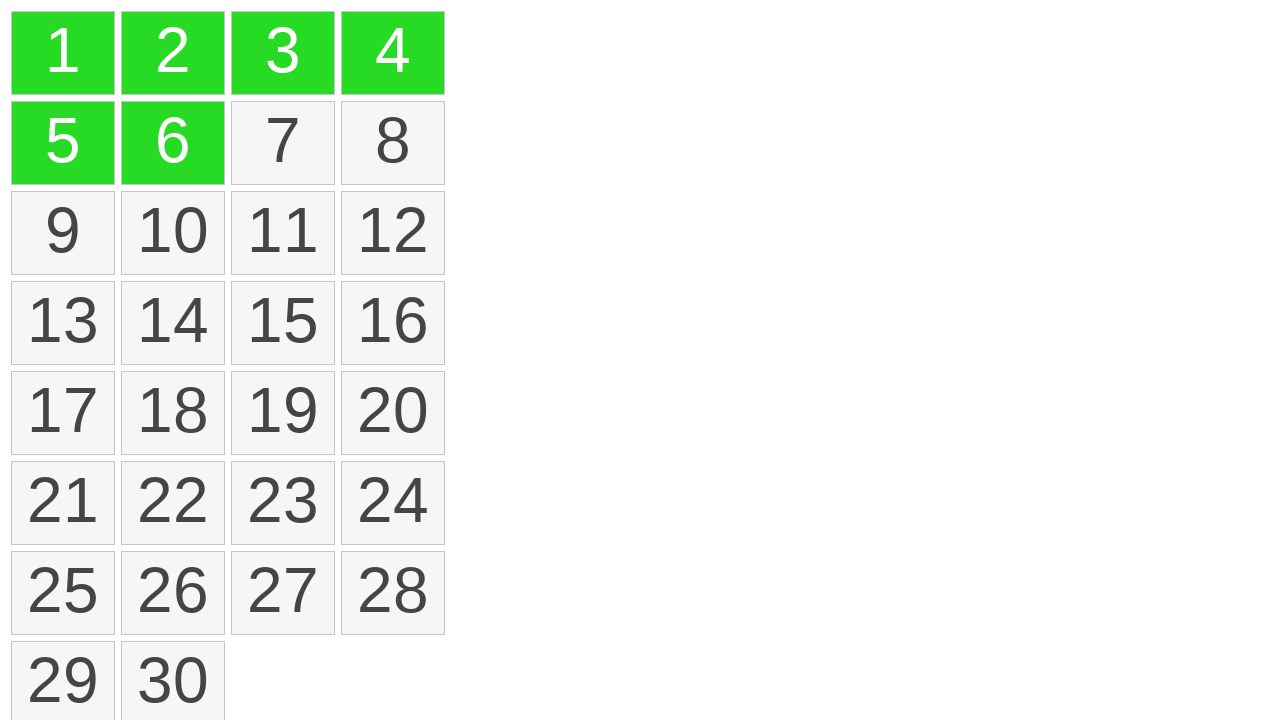

Clicked selectable item 7 with Meta key held at (283, 143) on li.ui-state-default >> nth=6
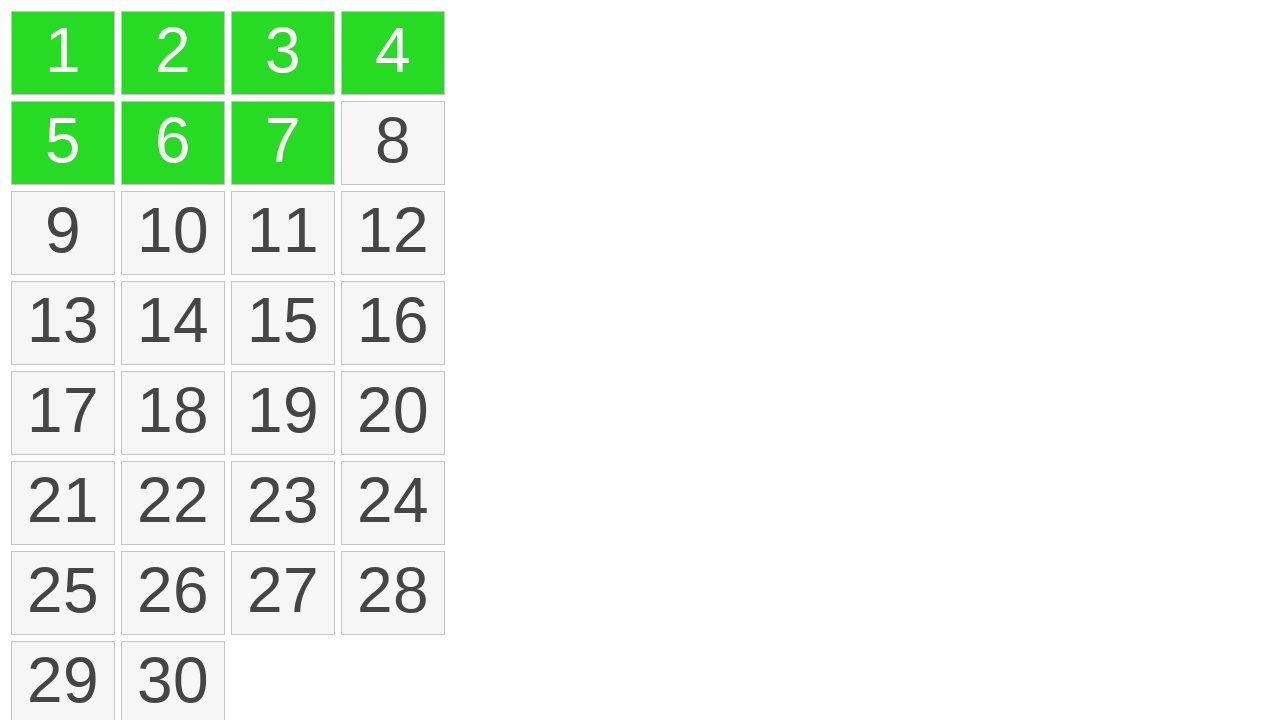

Released Meta key after selecting item 7
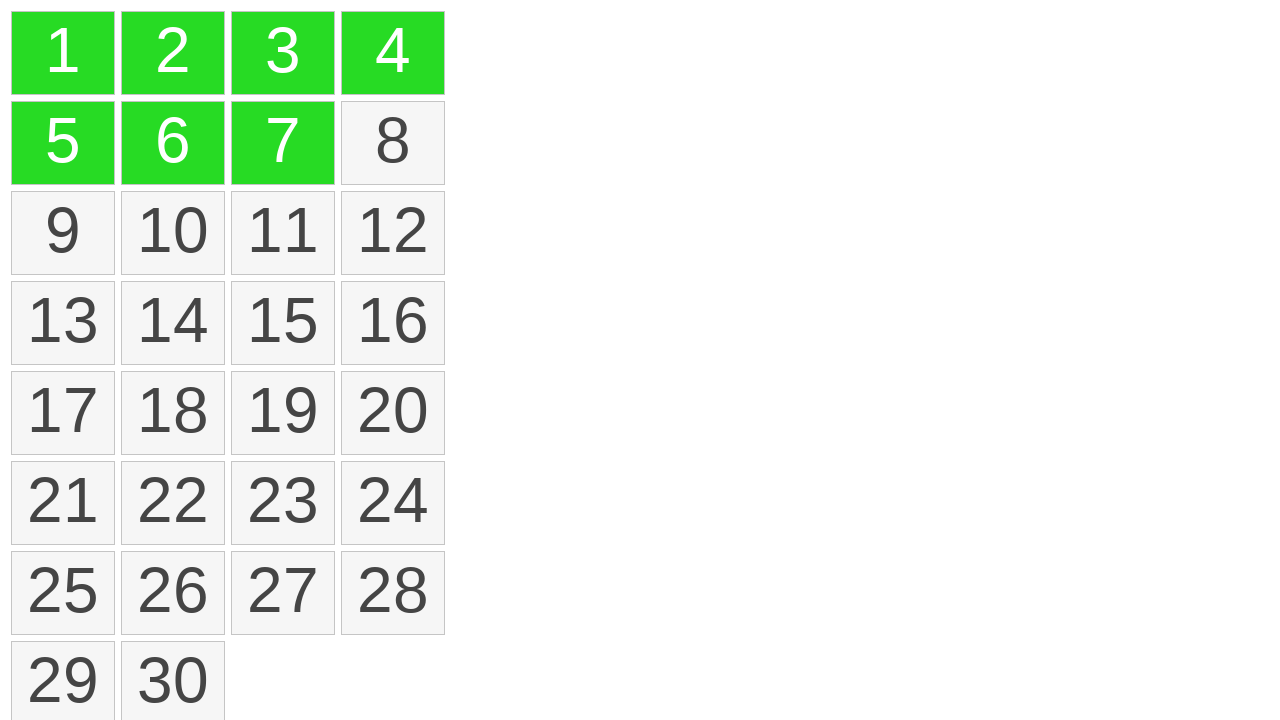

Pressed Meta key down for item 8
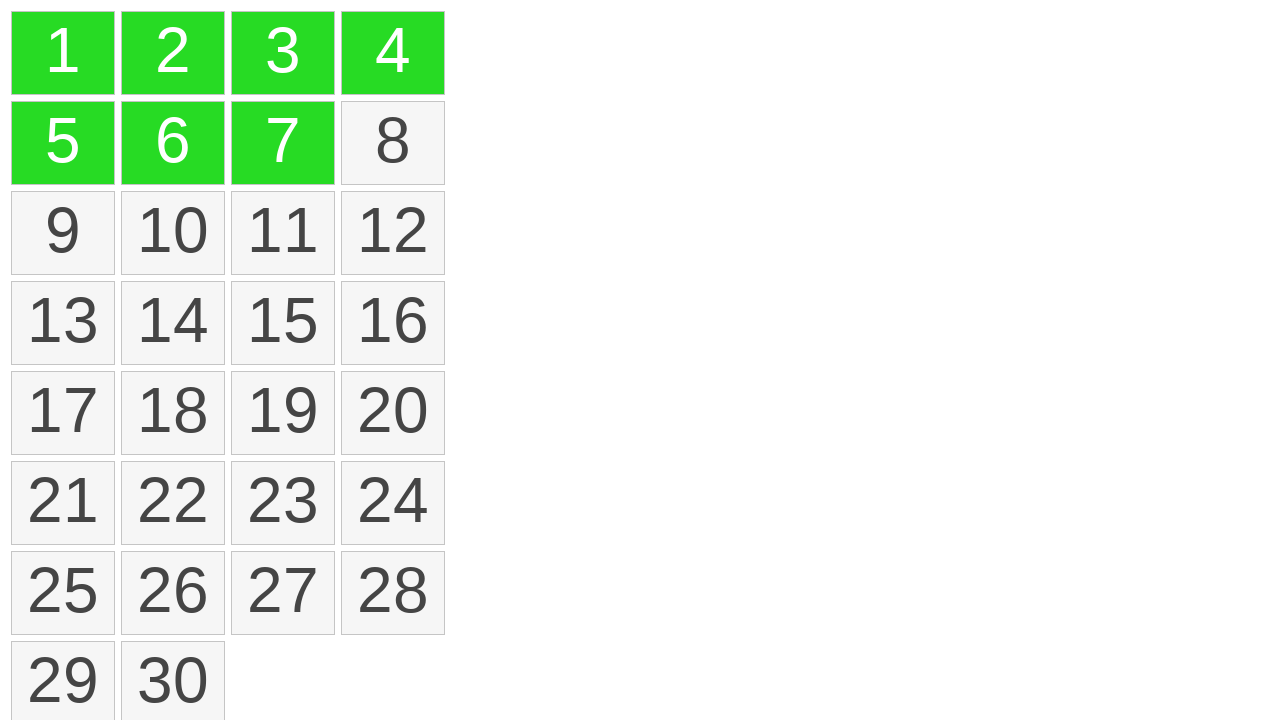

Clicked selectable item 8 with Meta key held at (393, 143) on li.ui-state-default >> nth=7
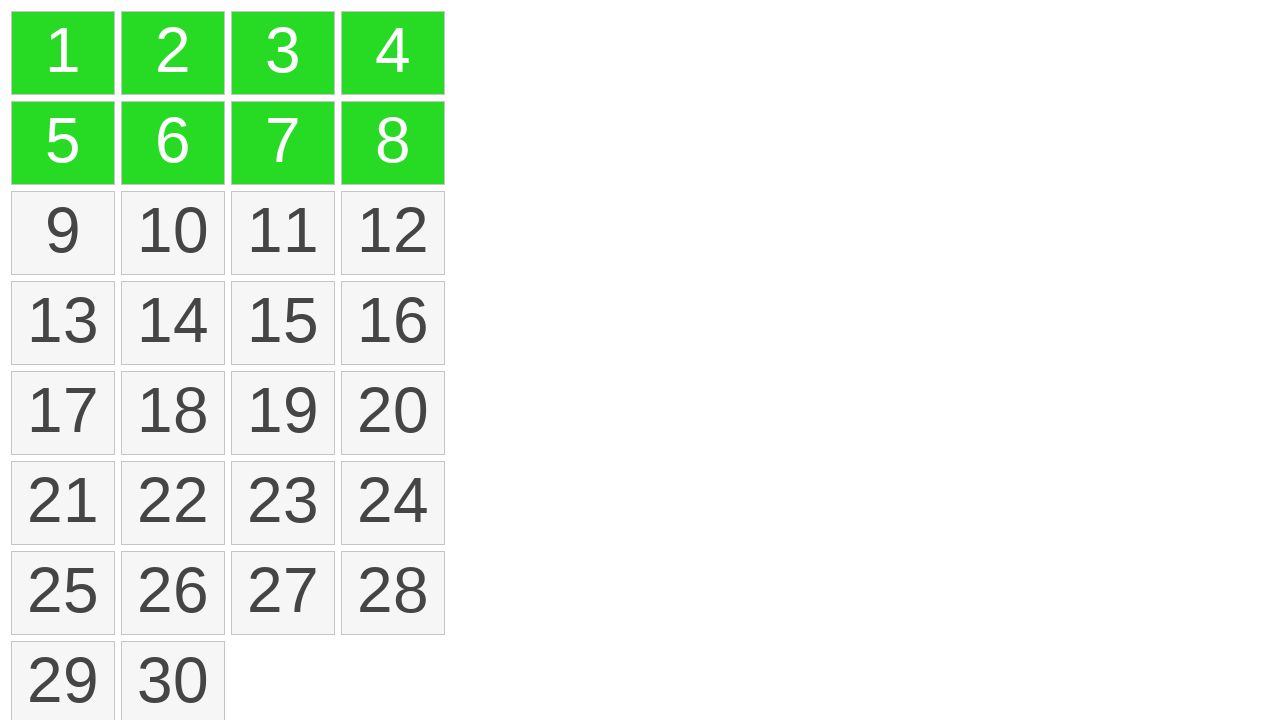

Released Meta key after selecting item 8
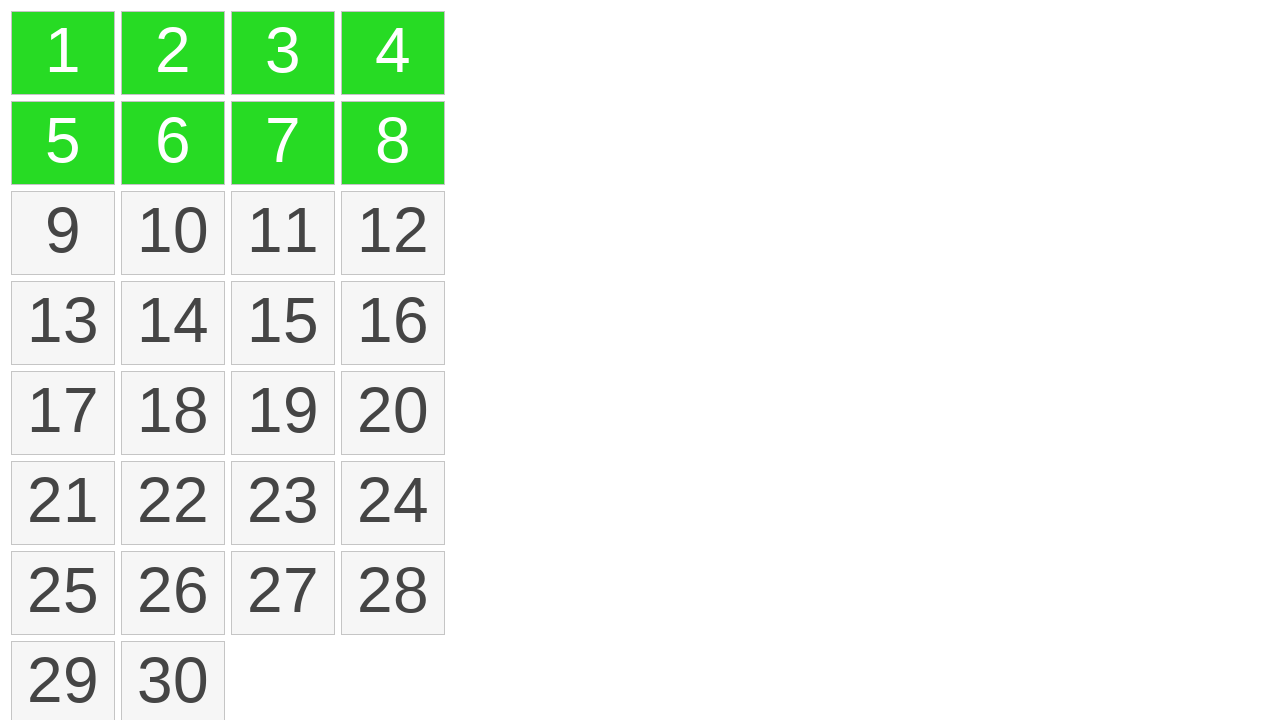

Pressed Meta key down for item 9
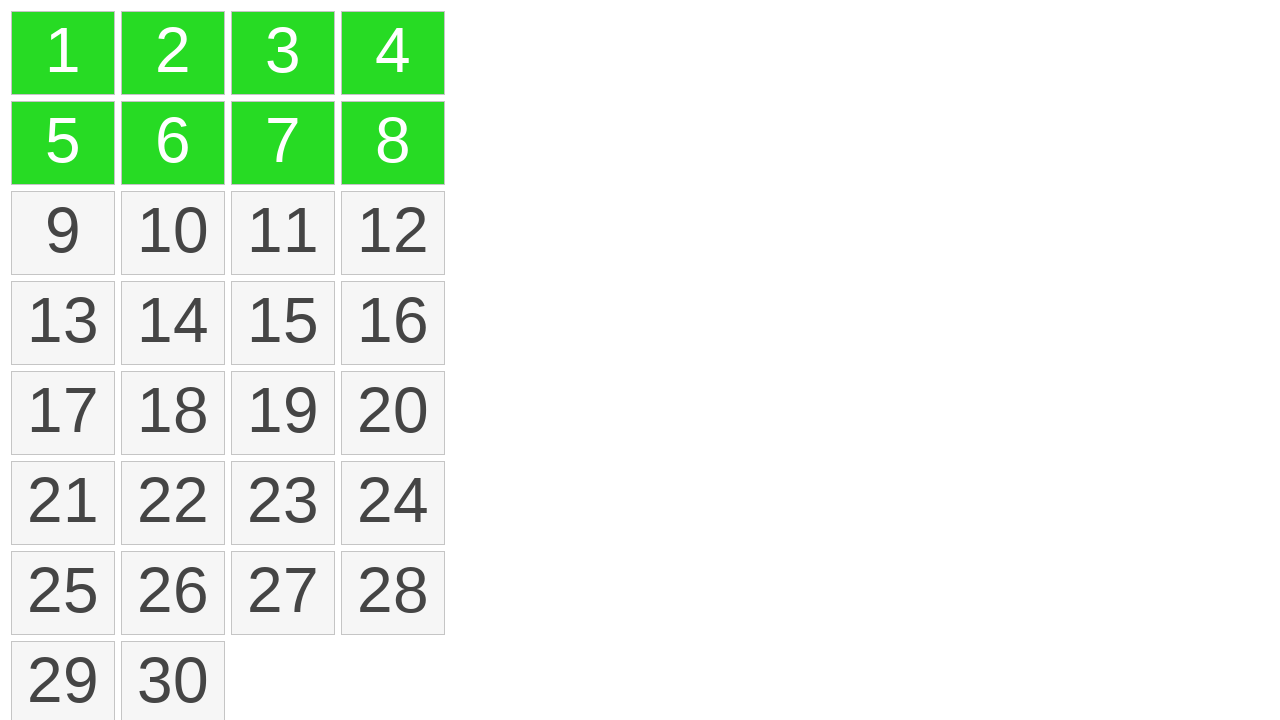

Clicked selectable item 9 with Meta key held at (63, 233) on li.ui-state-default >> nth=8
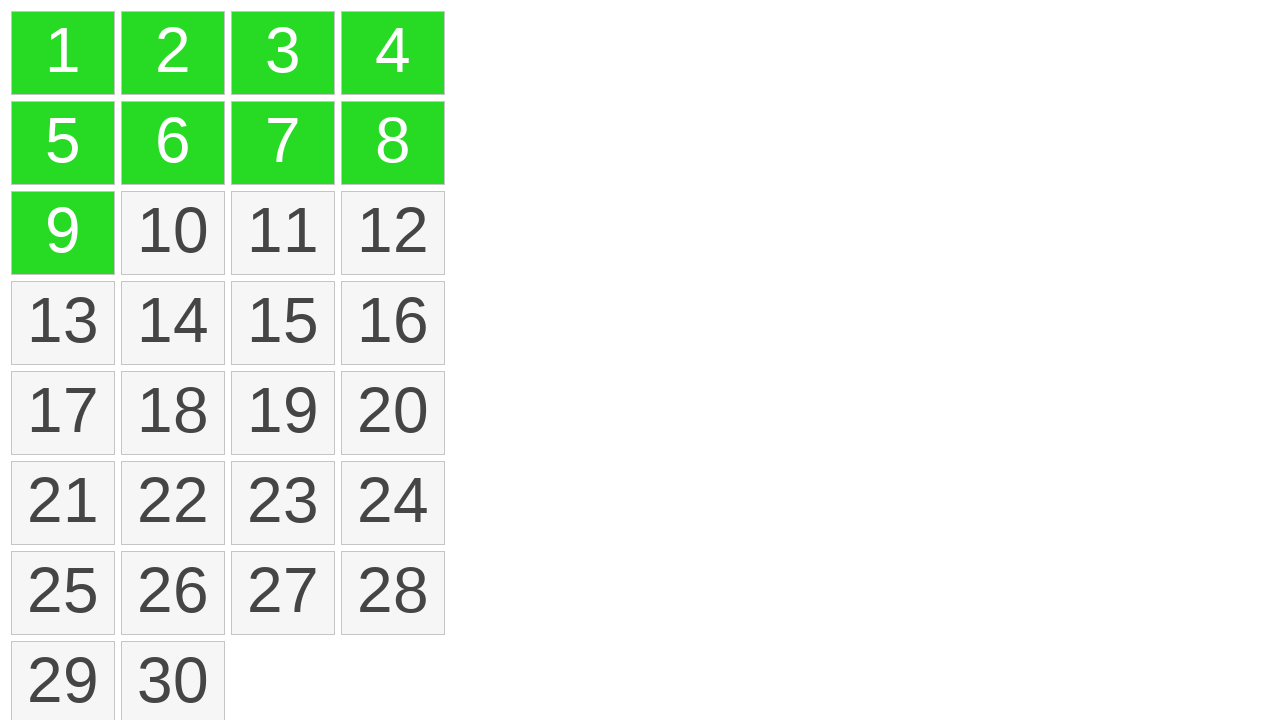

Released Meta key after selecting item 9
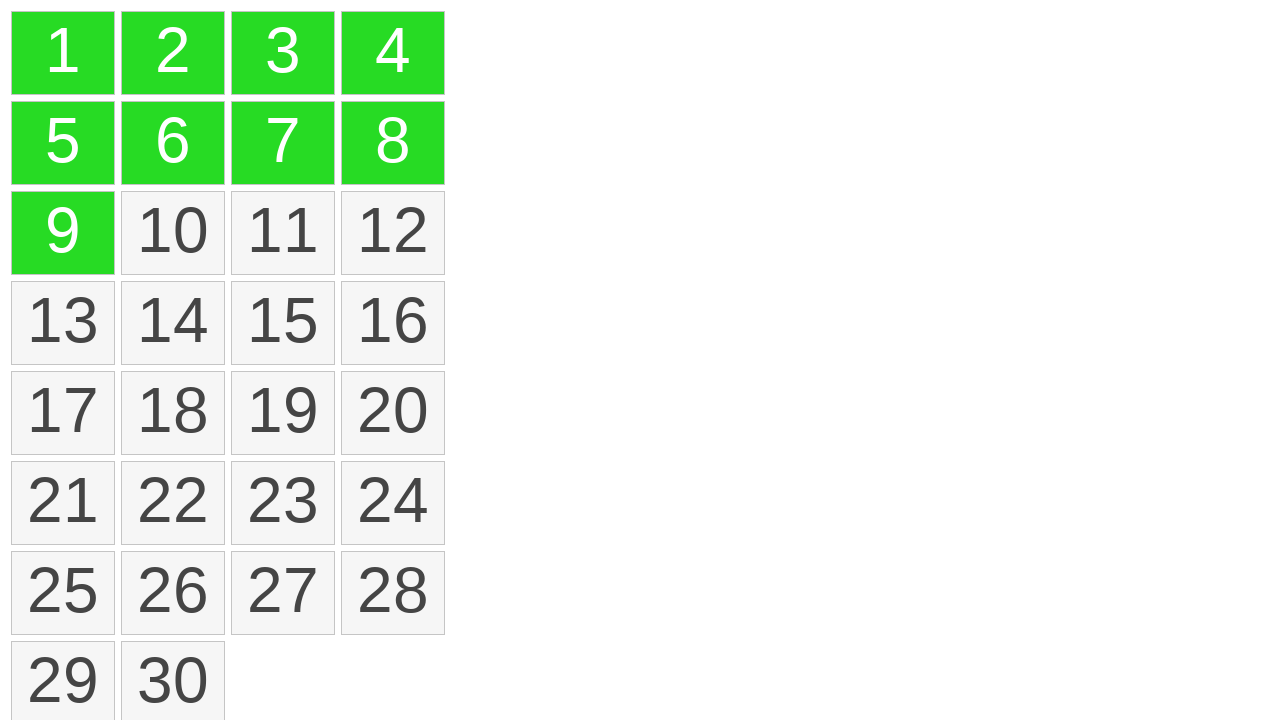

Pressed Meta key down for item 10
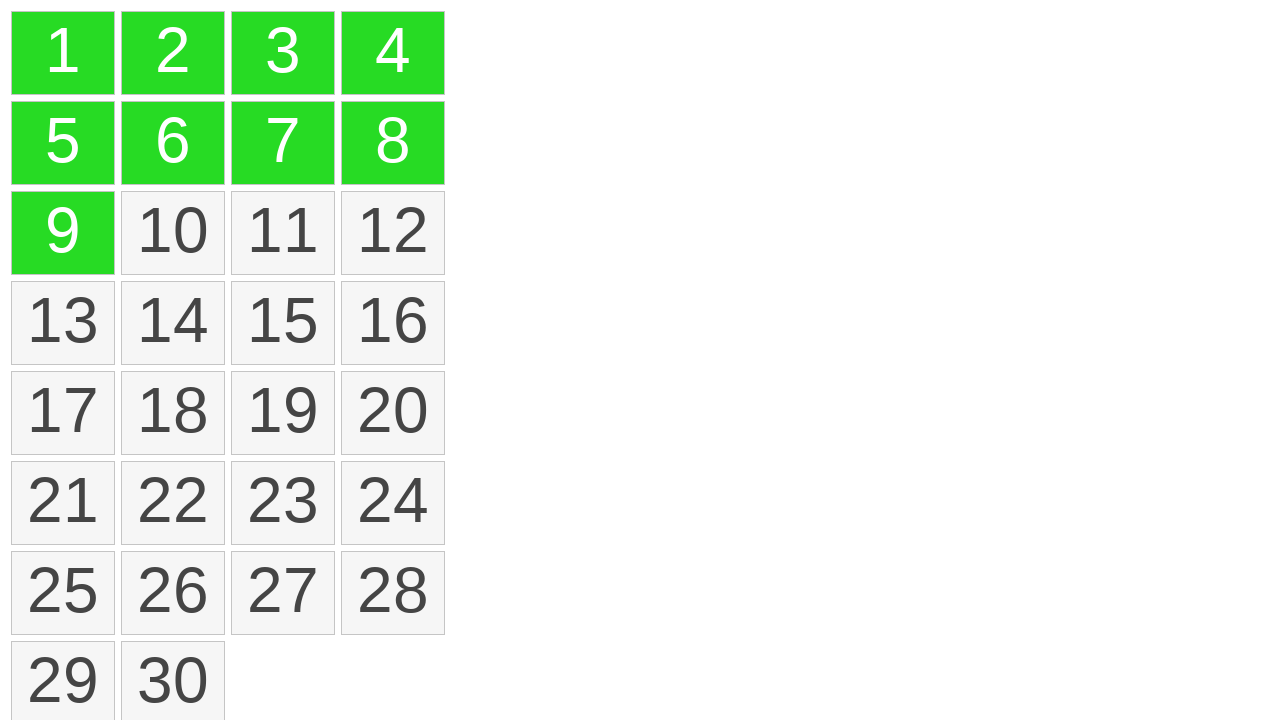

Clicked selectable item 10 with Meta key held at (173, 233) on li.ui-state-default >> nth=9
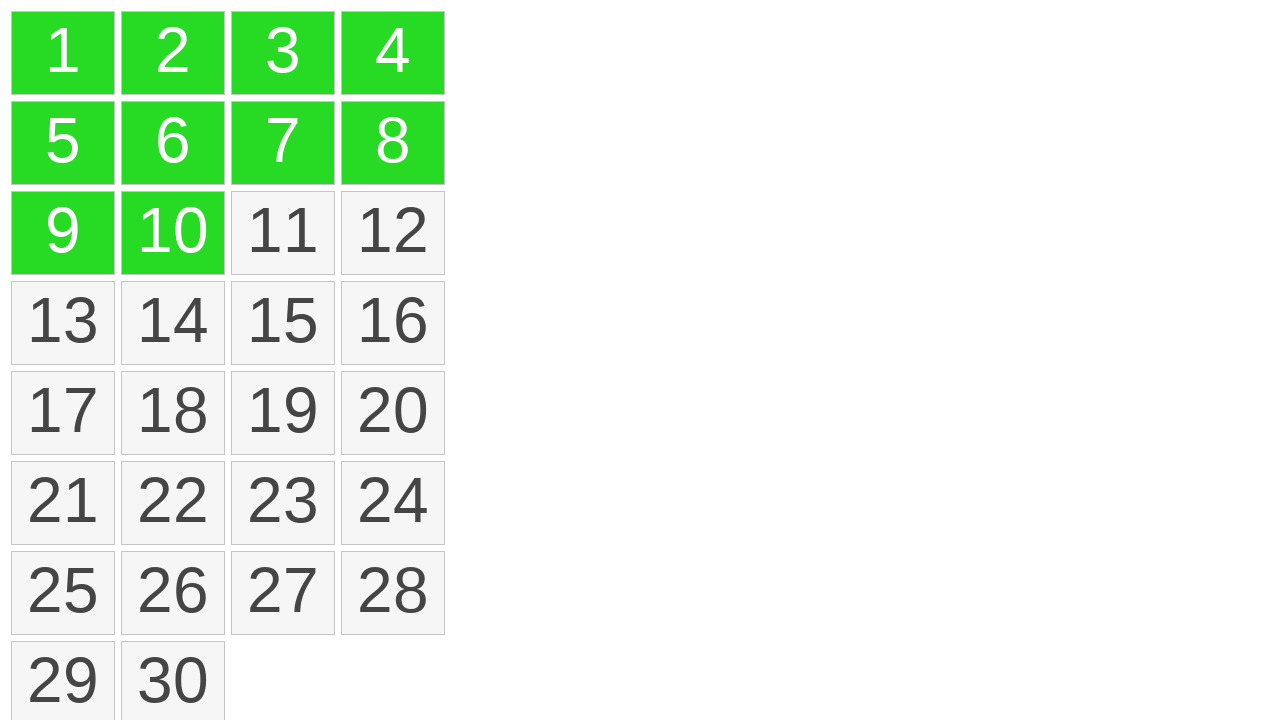

Released Meta key after selecting item 10
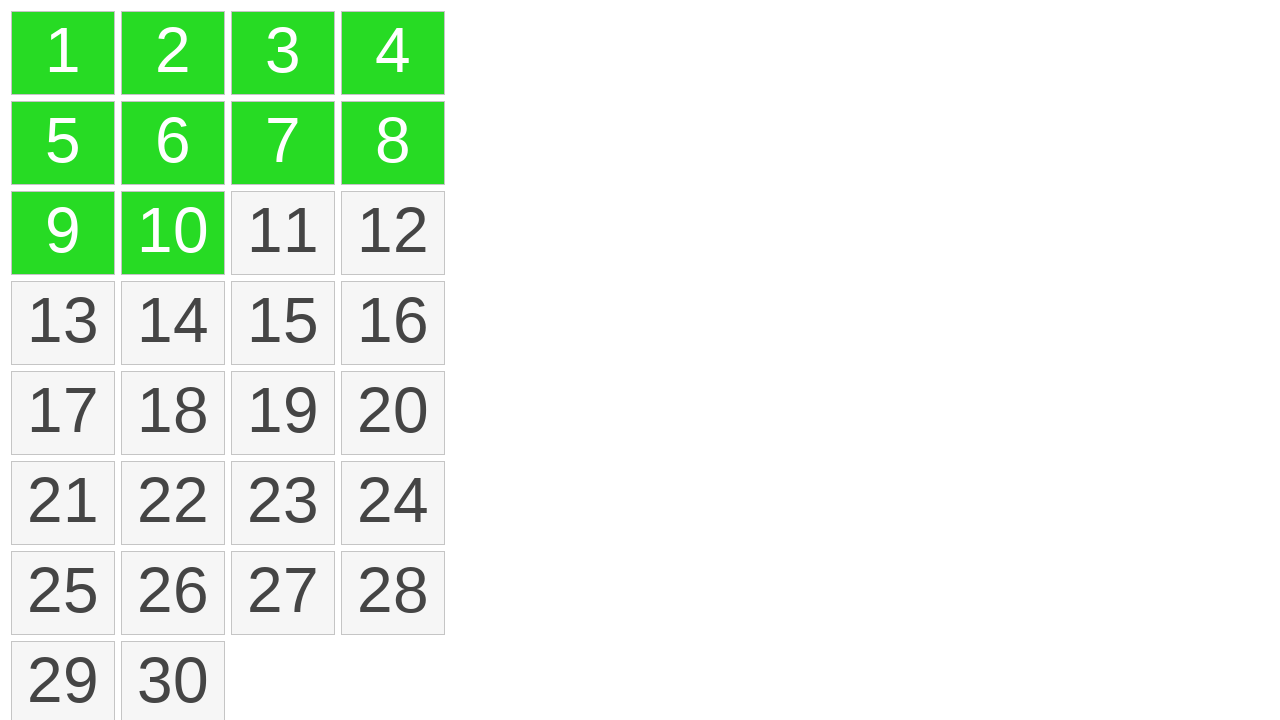

Pressed Meta key down for item 11
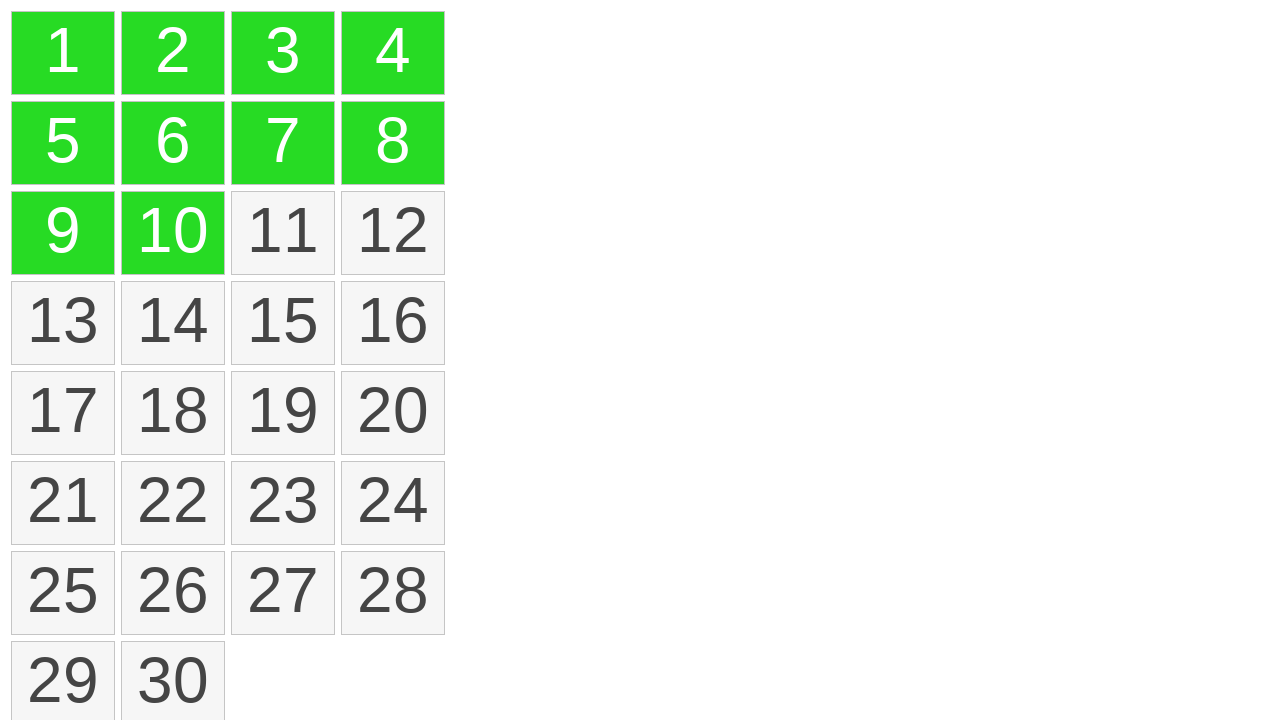

Clicked selectable item 11 with Meta key held at (283, 233) on li.ui-state-default >> nth=10
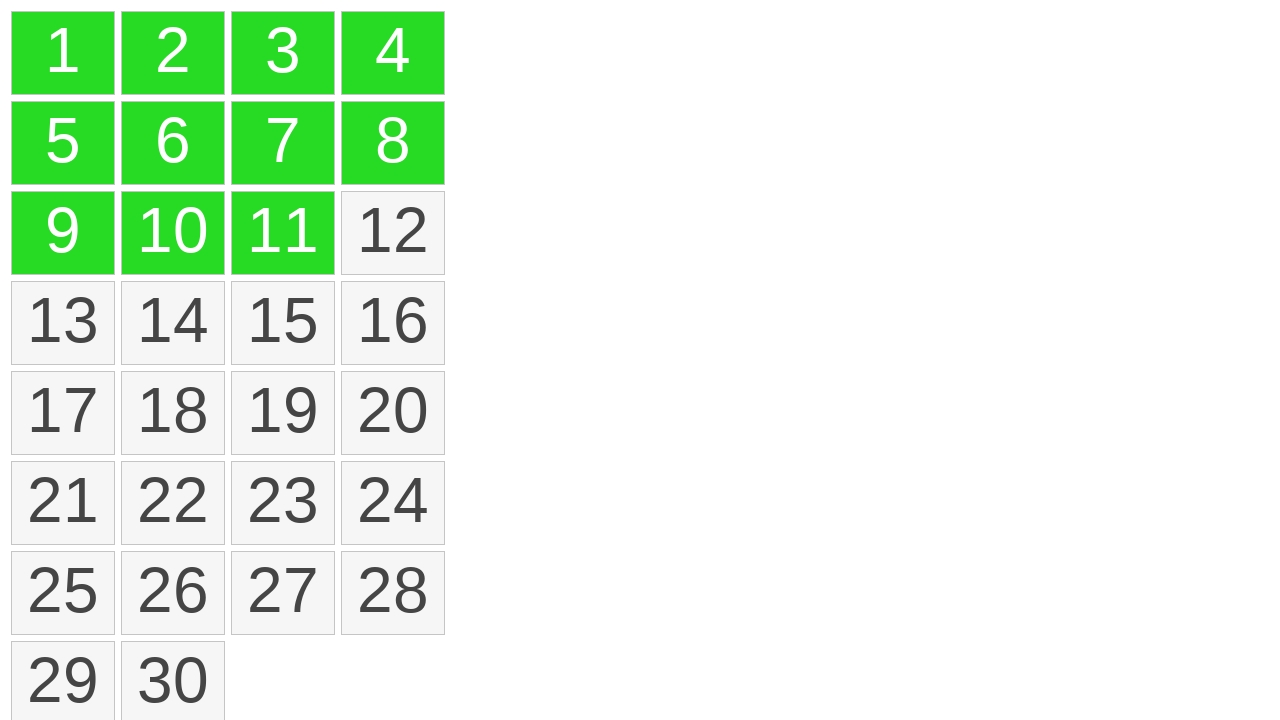

Released Meta key after selecting item 11
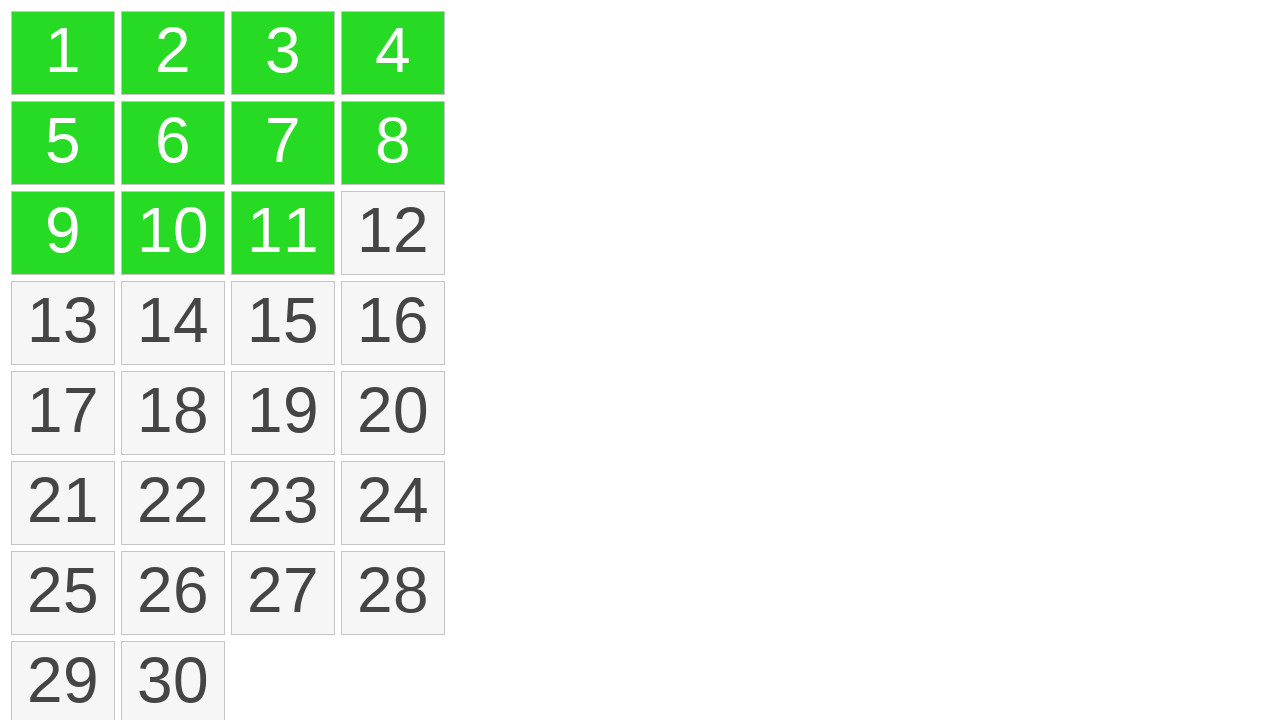

Pressed Meta key down for item 12
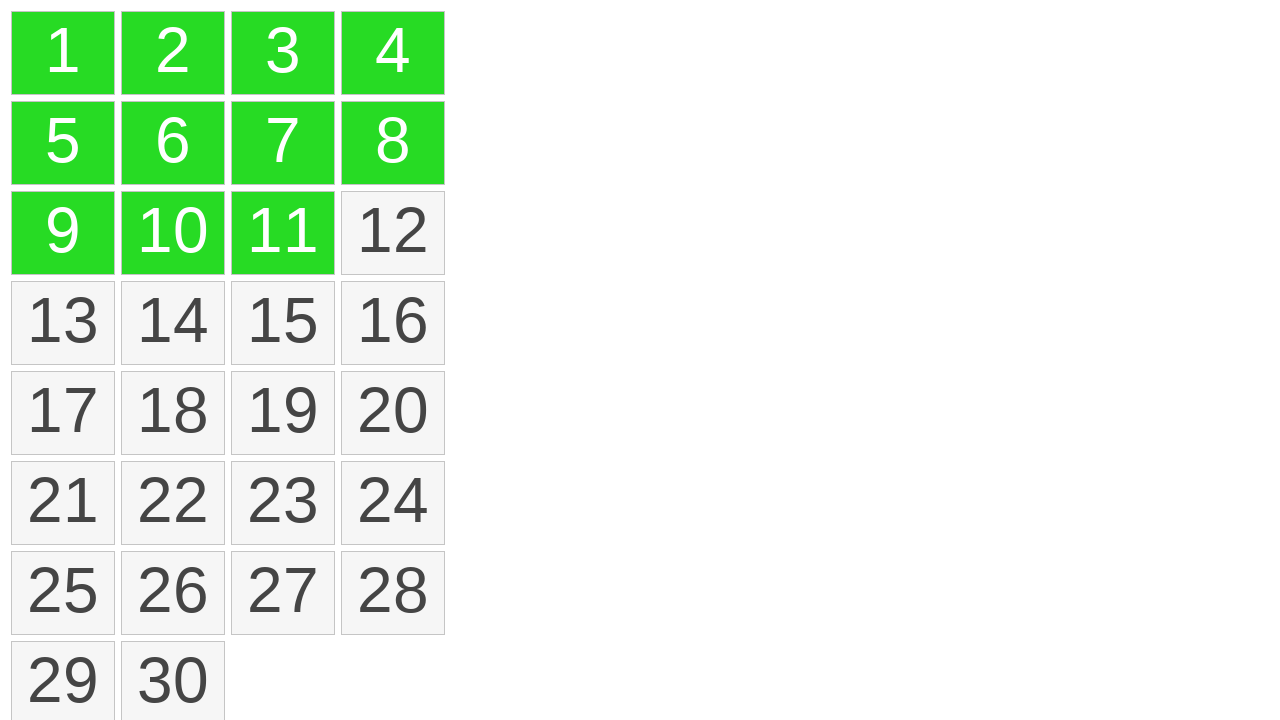

Clicked selectable item 12 with Meta key held at (393, 233) on li.ui-state-default >> nth=11
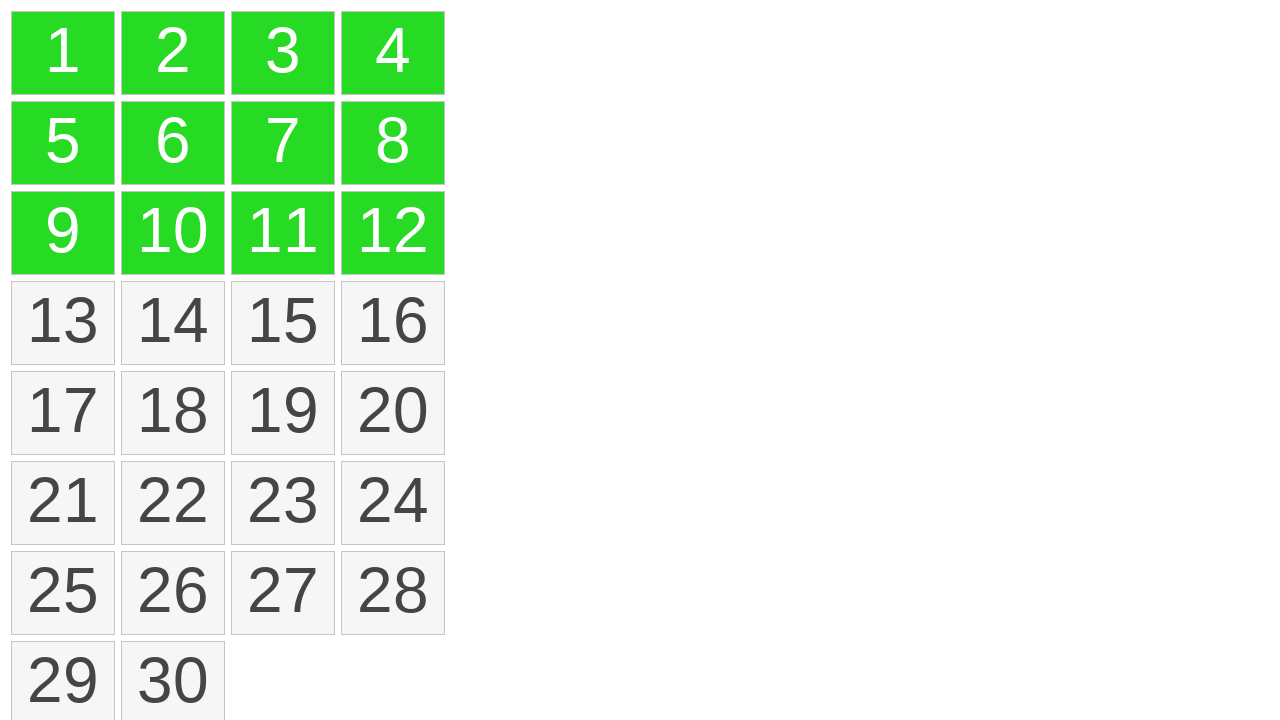

Released Meta key after selecting item 12
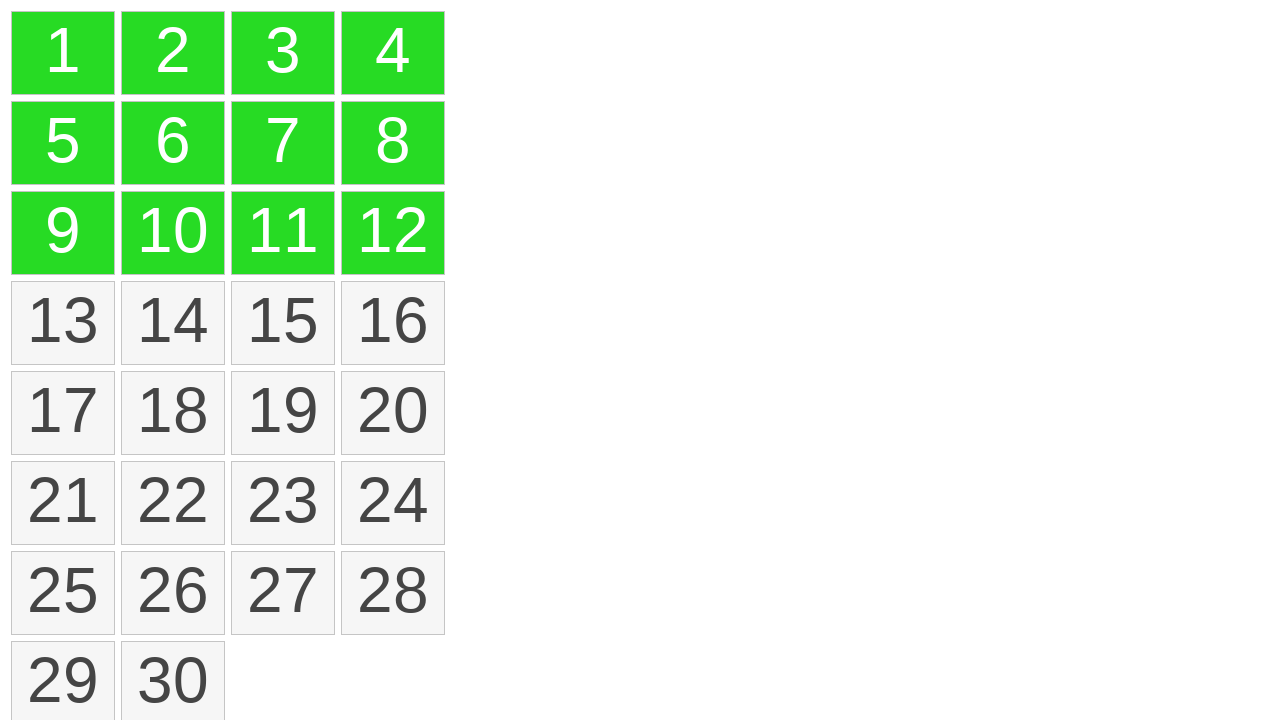

Pressed Meta key down for item 13
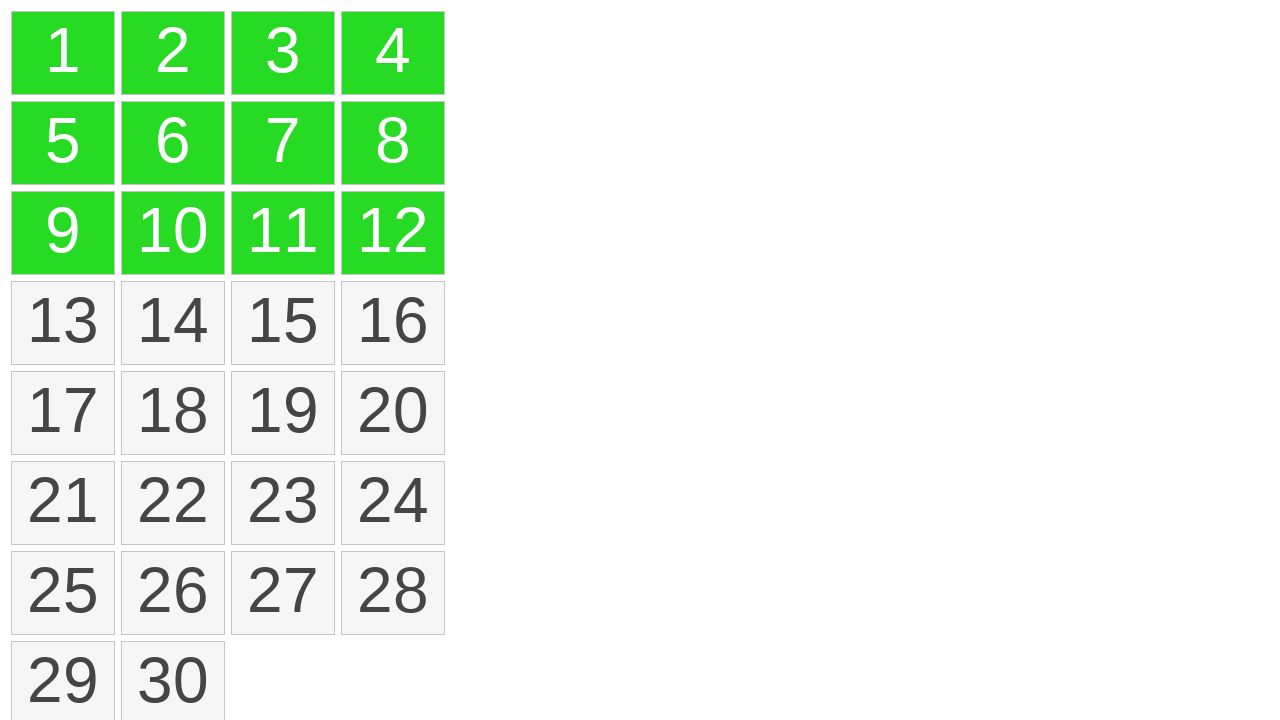

Clicked selectable item 13 with Meta key held at (63, 323) on li.ui-state-default >> nth=12
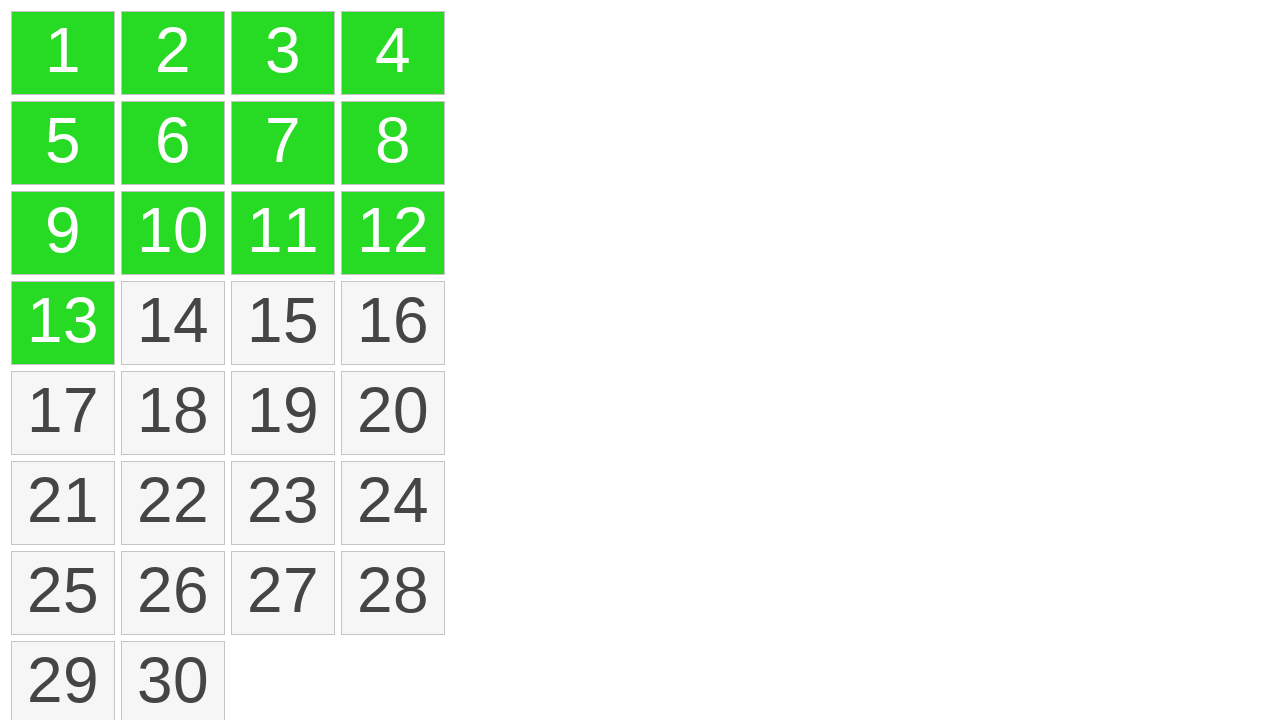

Released Meta key after selecting item 13
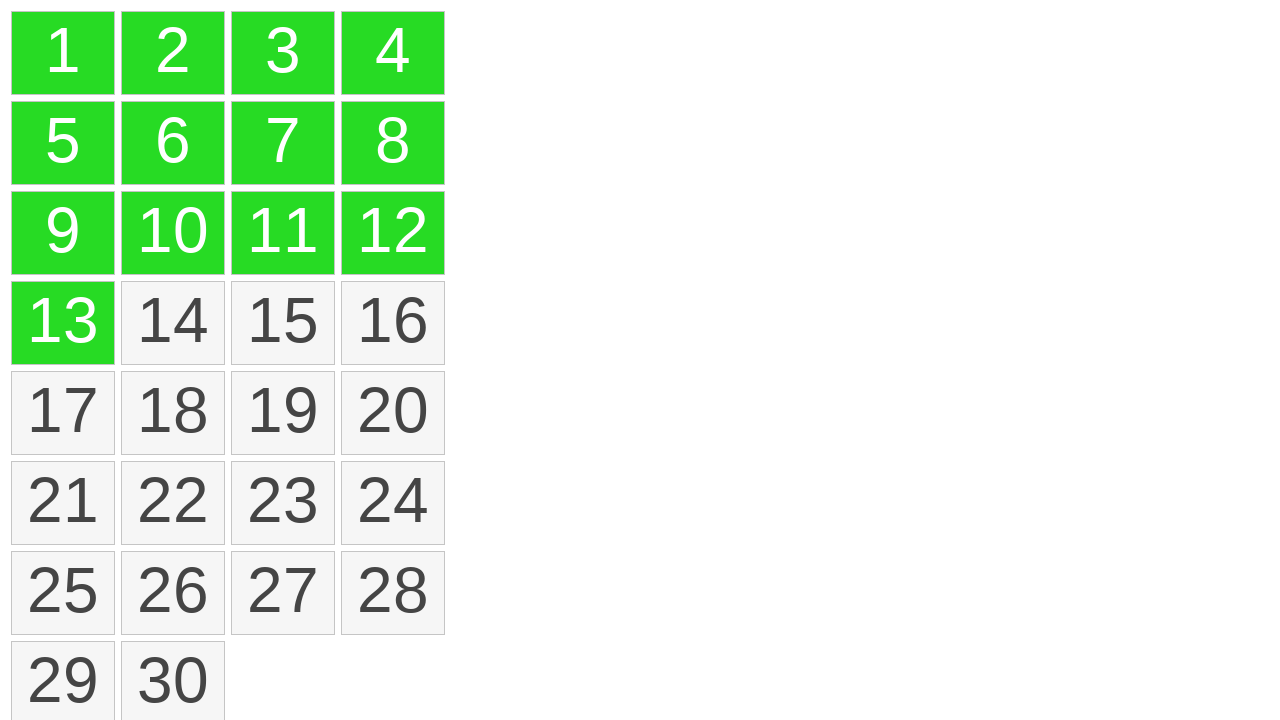

Pressed Meta key down for item 14
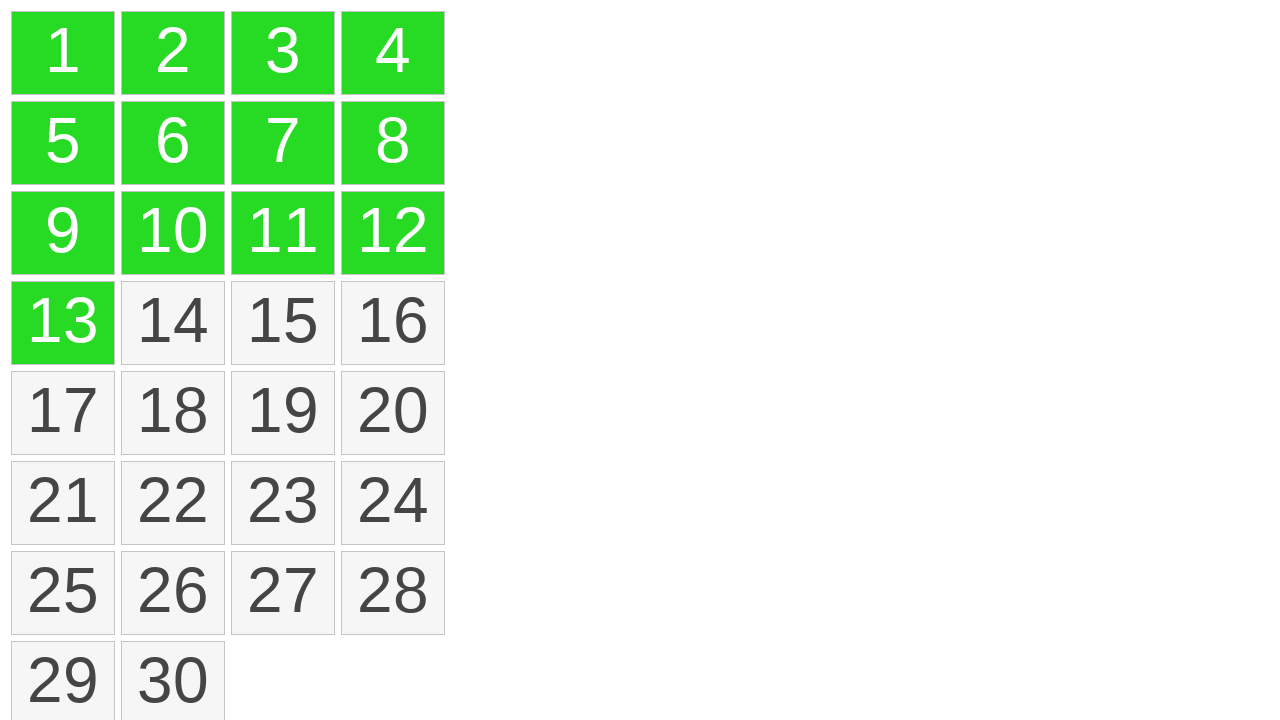

Clicked selectable item 14 with Meta key held at (173, 323) on li.ui-state-default >> nth=13
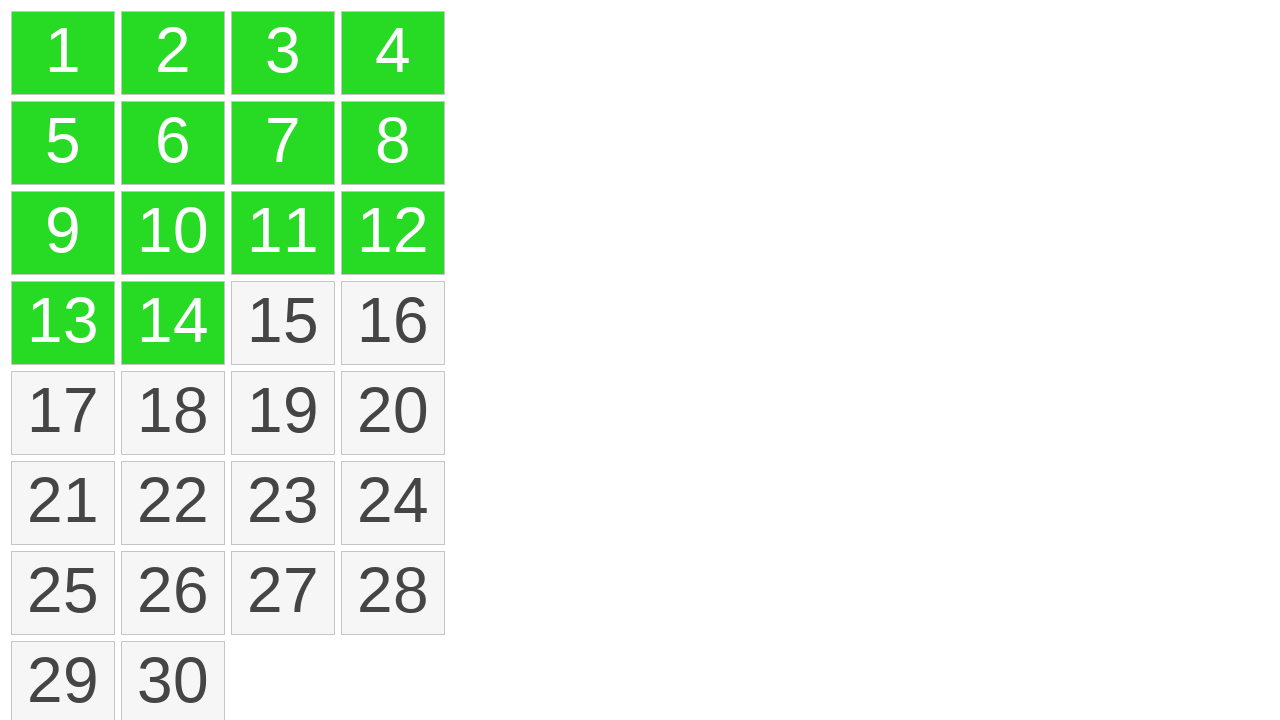

Released Meta key after selecting item 14
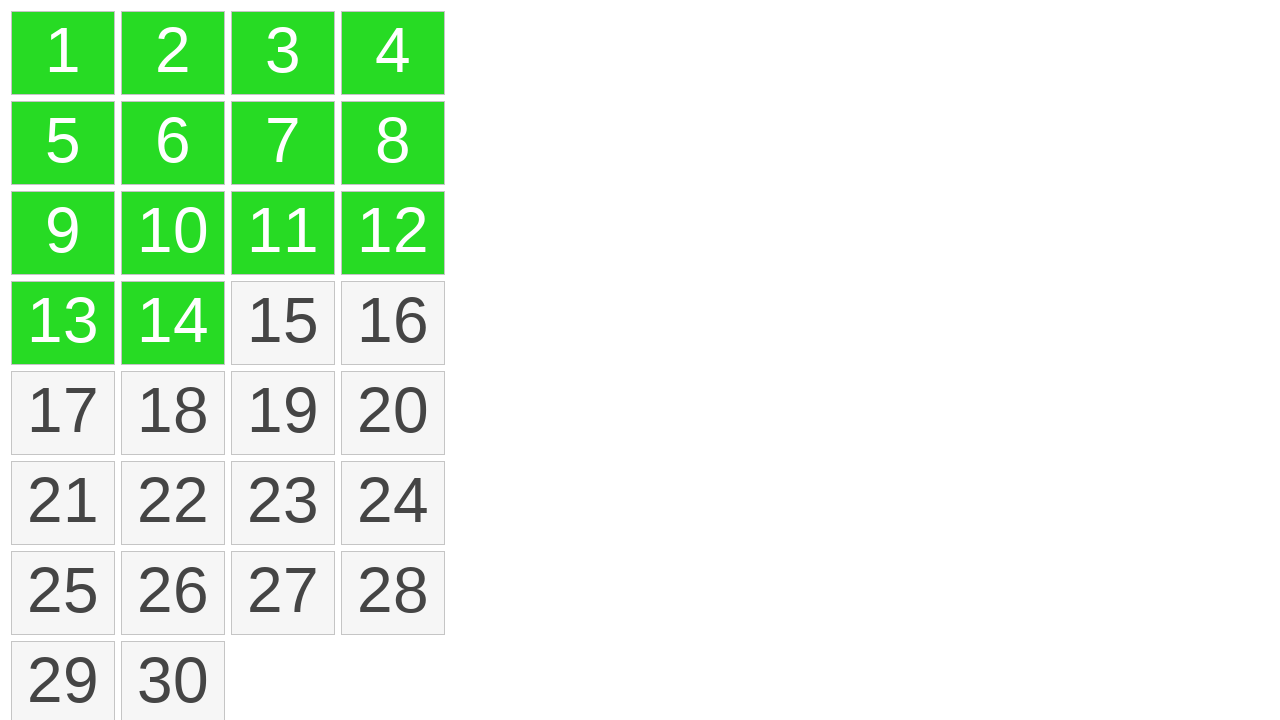

Pressed Meta key down for item 15
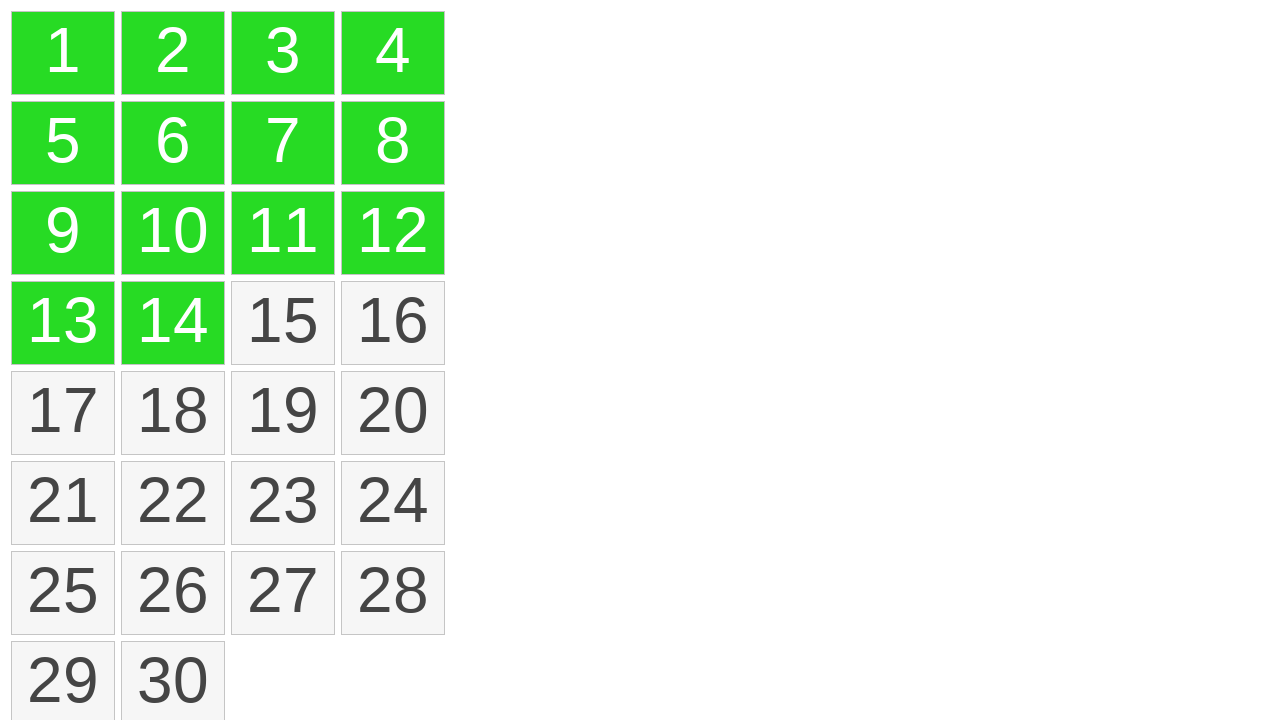

Clicked selectable item 15 with Meta key held at (283, 323) on li.ui-state-default >> nth=14
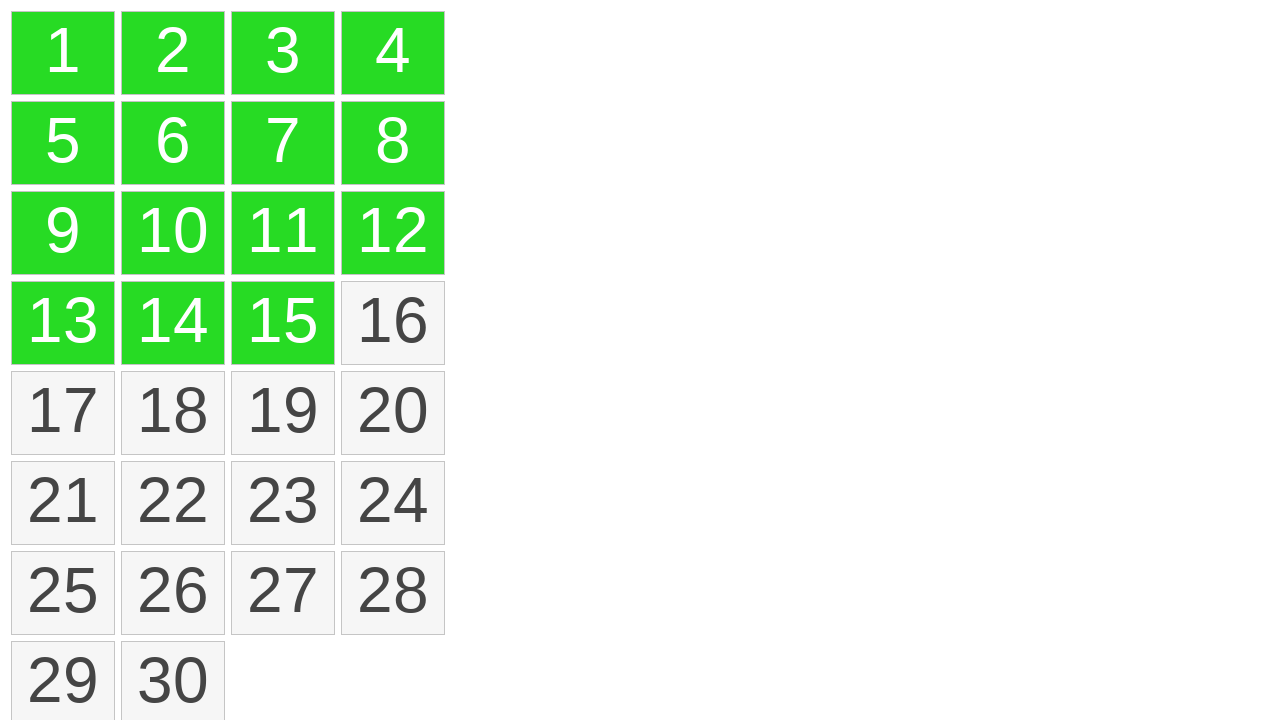

Released Meta key after selecting item 15
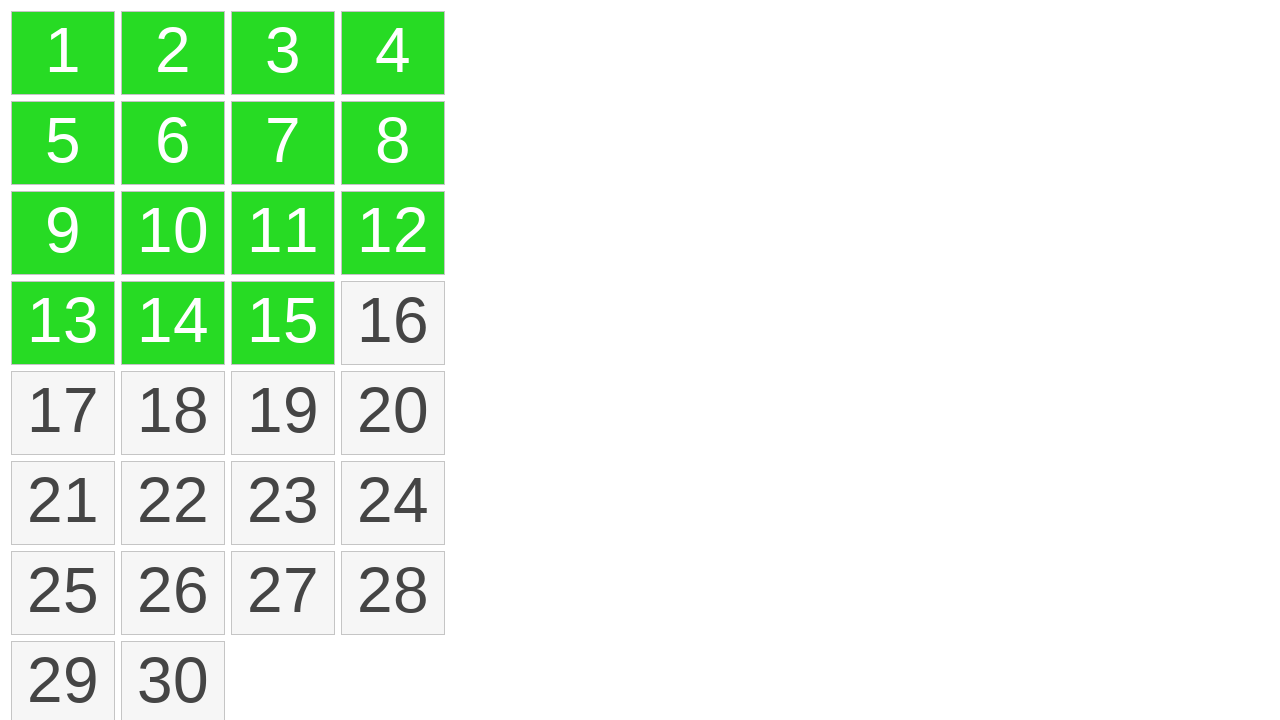

Pressed Meta key down for item 16
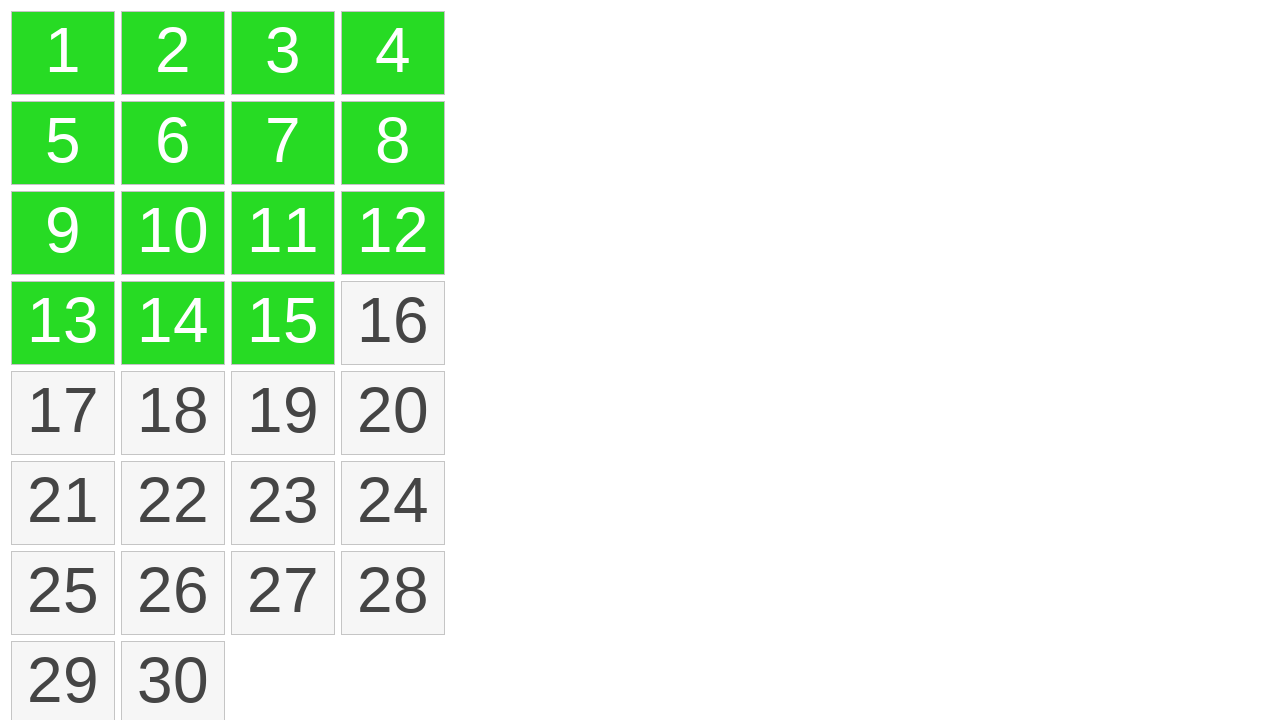

Clicked selectable item 16 with Meta key held at (393, 323) on li.ui-state-default >> nth=15
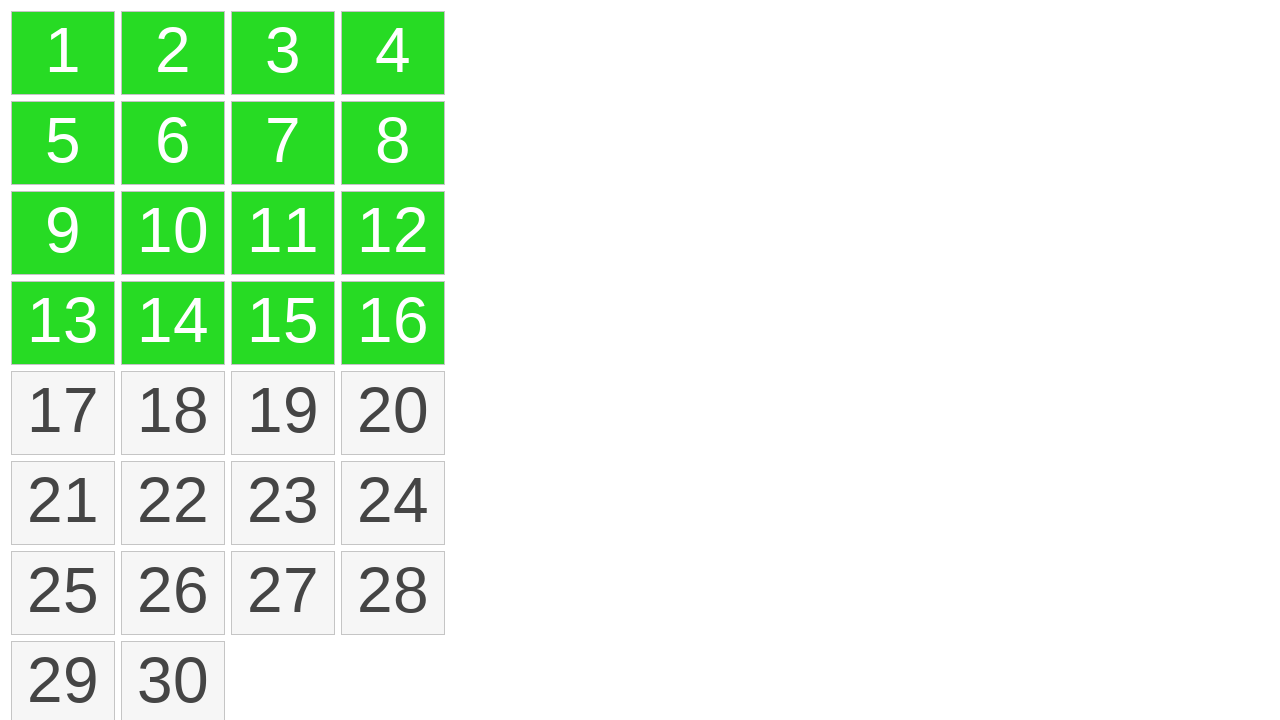

Released Meta key after selecting item 16
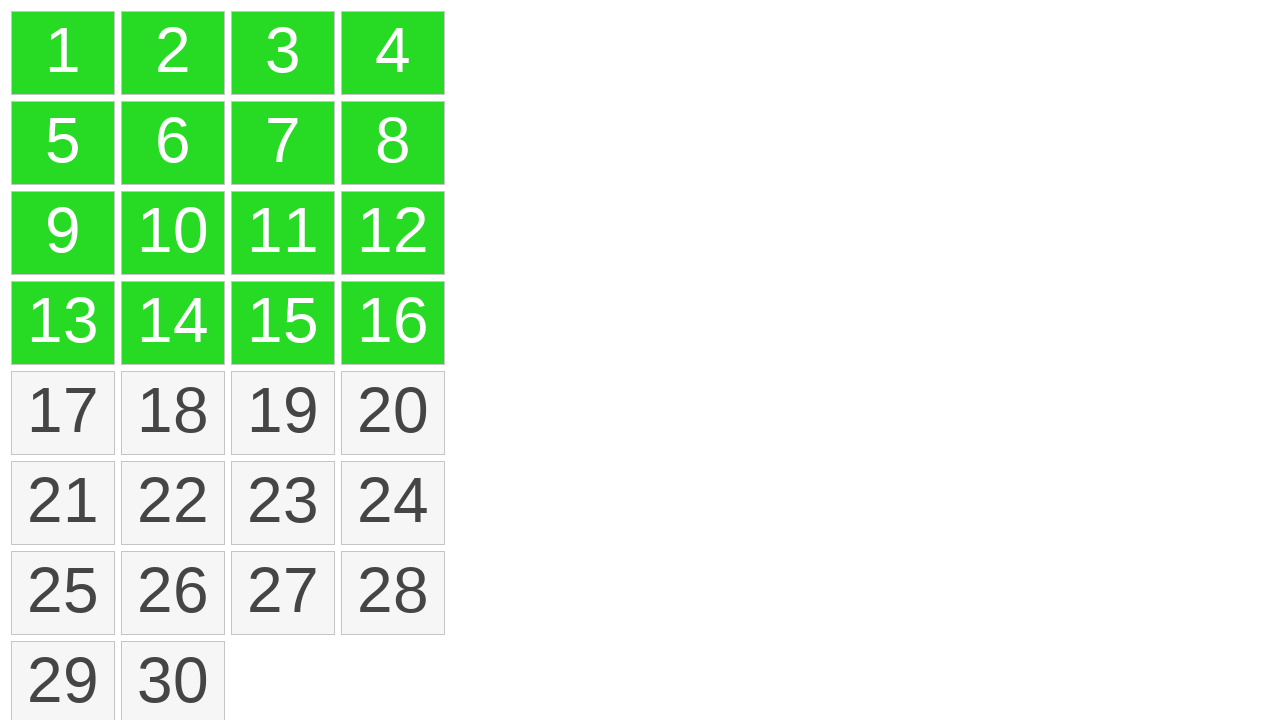

Counted selected items: 16
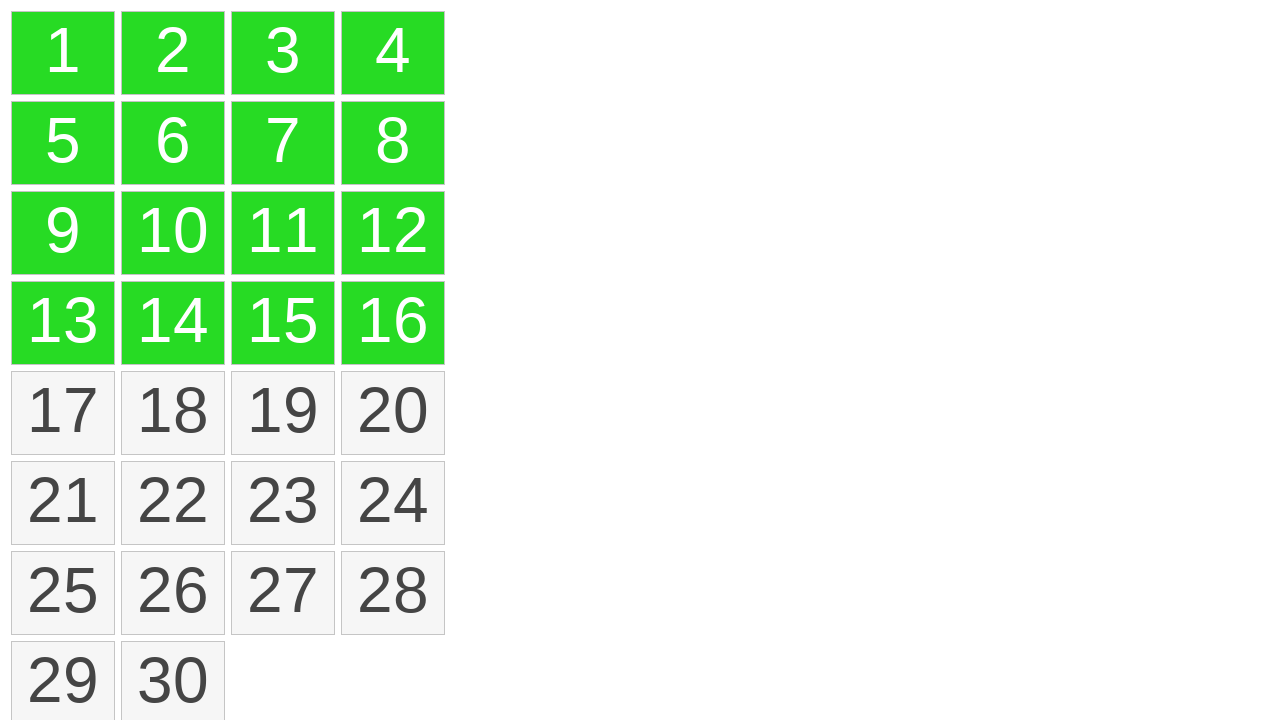

Verified that exactly 16 items are selected
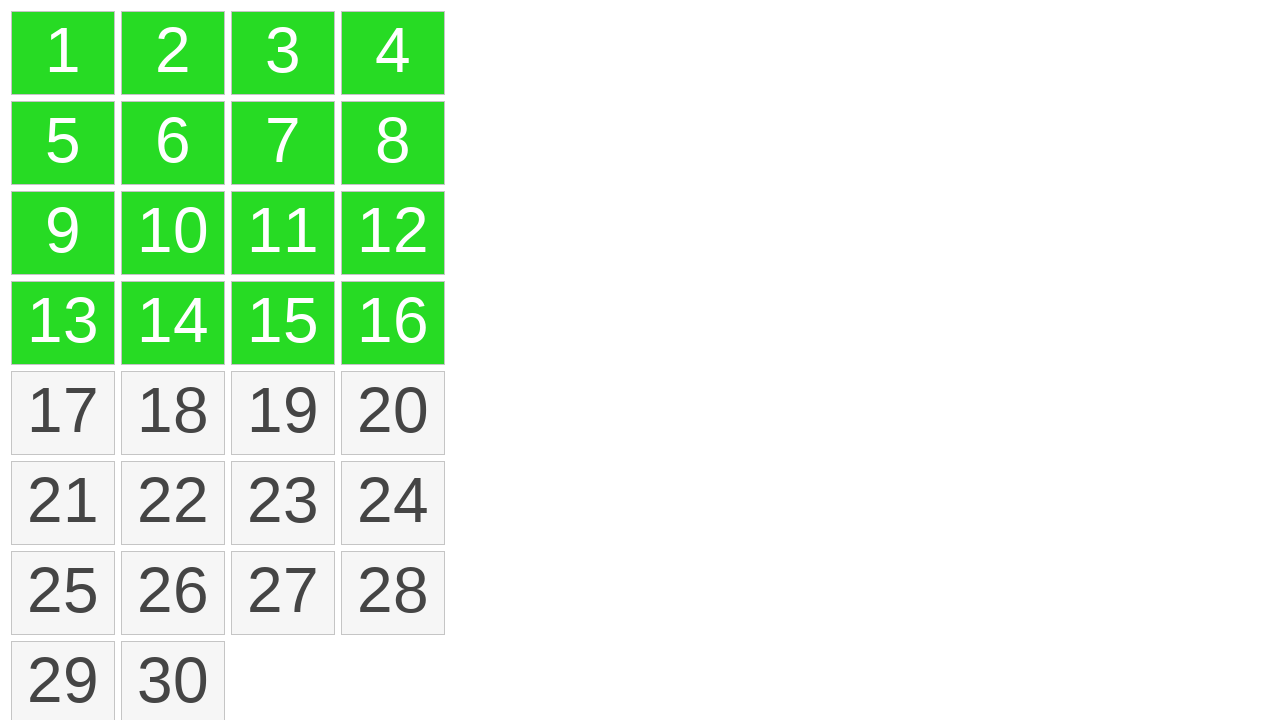

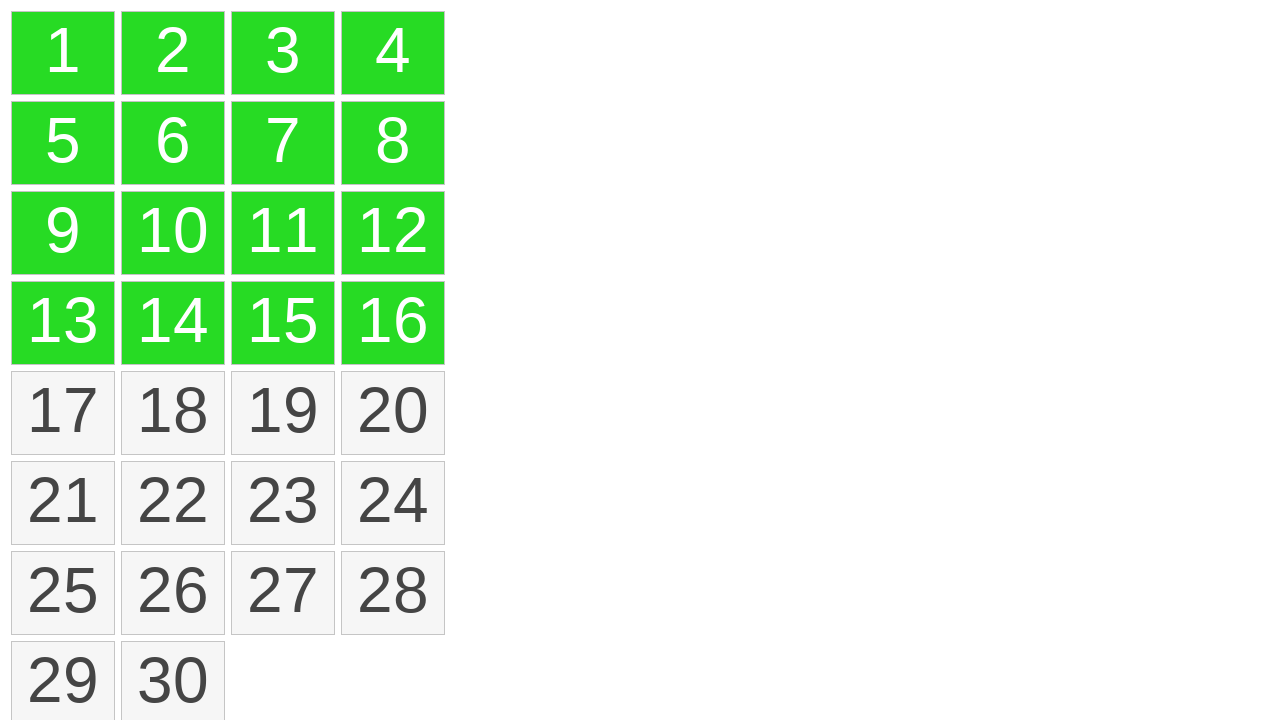